Tests the Add/Remove Elements functionality by clicking to add 20 buttons, verifying they appear, then clicking to delete all 20 buttons and verifying they are removed.

Starting URL: https://the-internet.herokuapp.com/

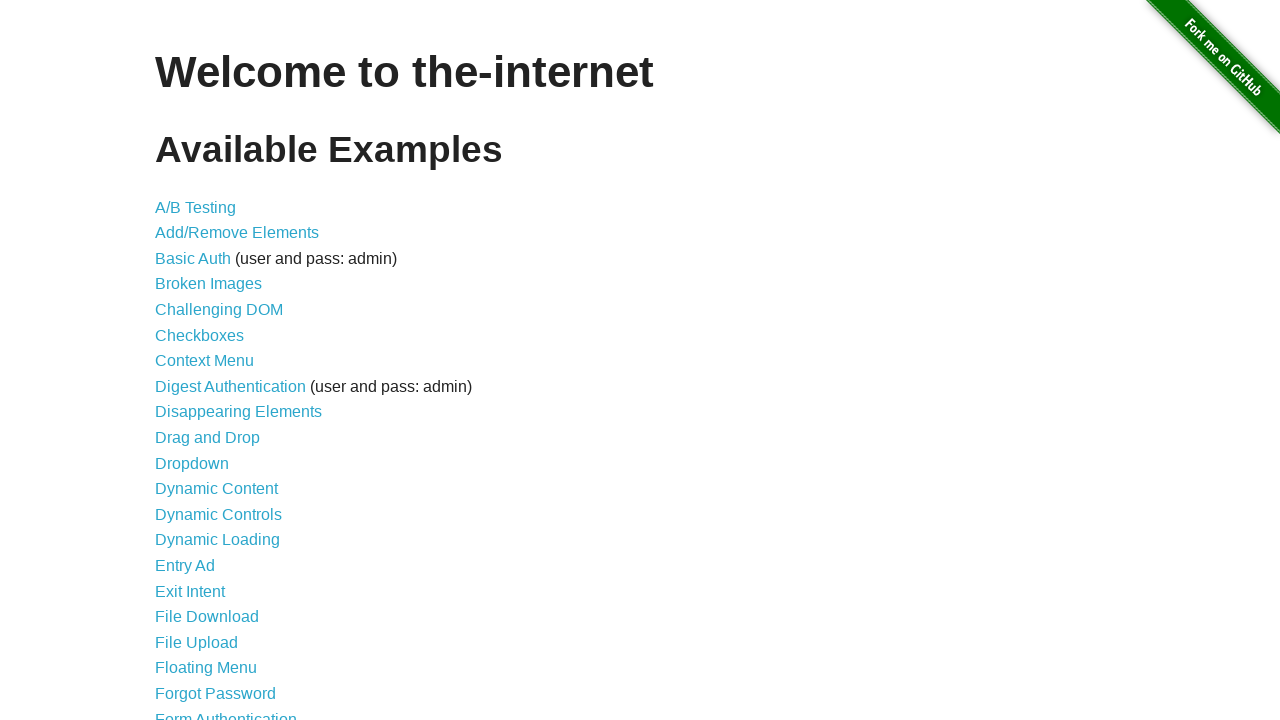

Clicked on Add/Remove Elements link at (237, 233) on text=Add/Remove Elements
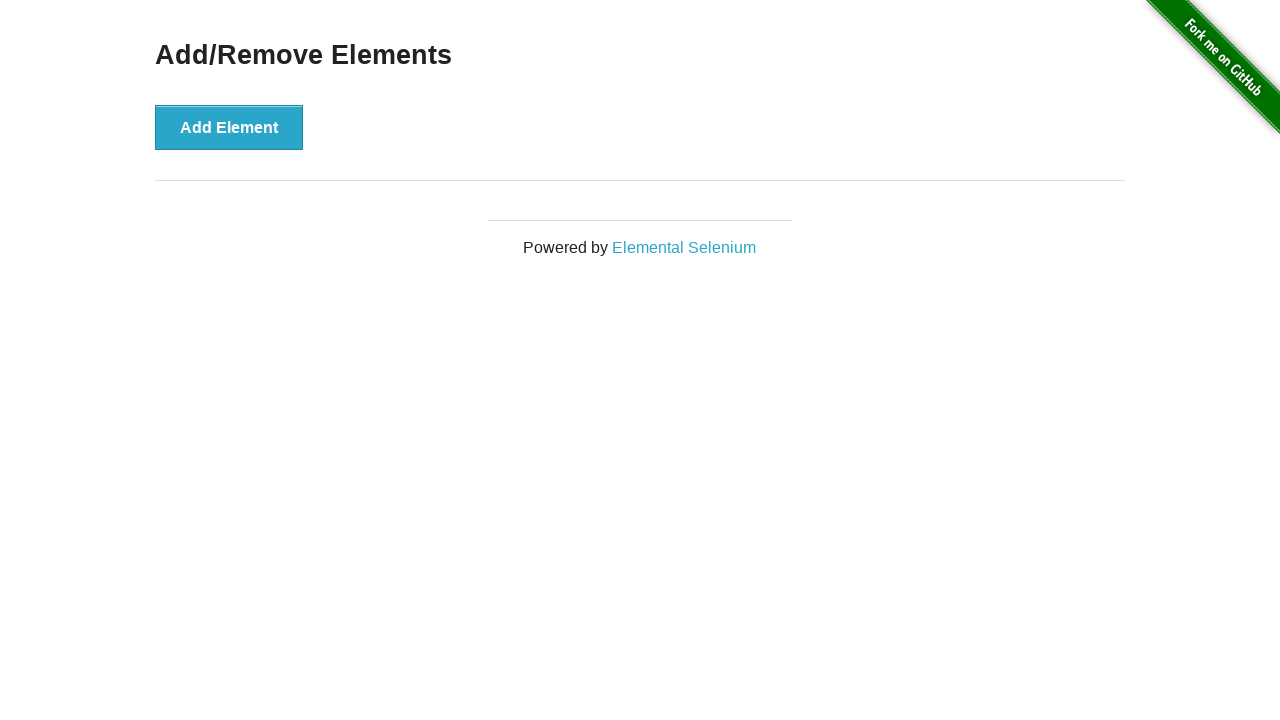

Clicked Add Element button (button 1 of 20) at (229, 127) on #content div button
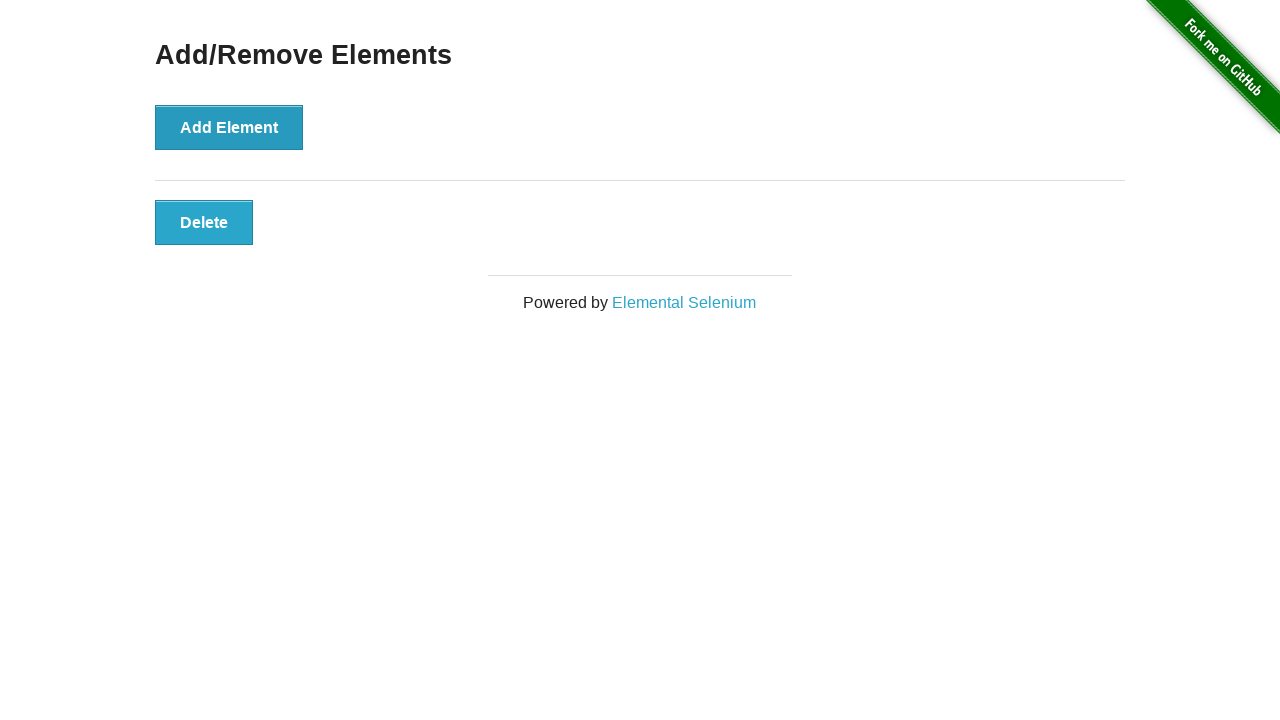

Clicked Add Element button (button 2 of 20) at (229, 127) on #content div button
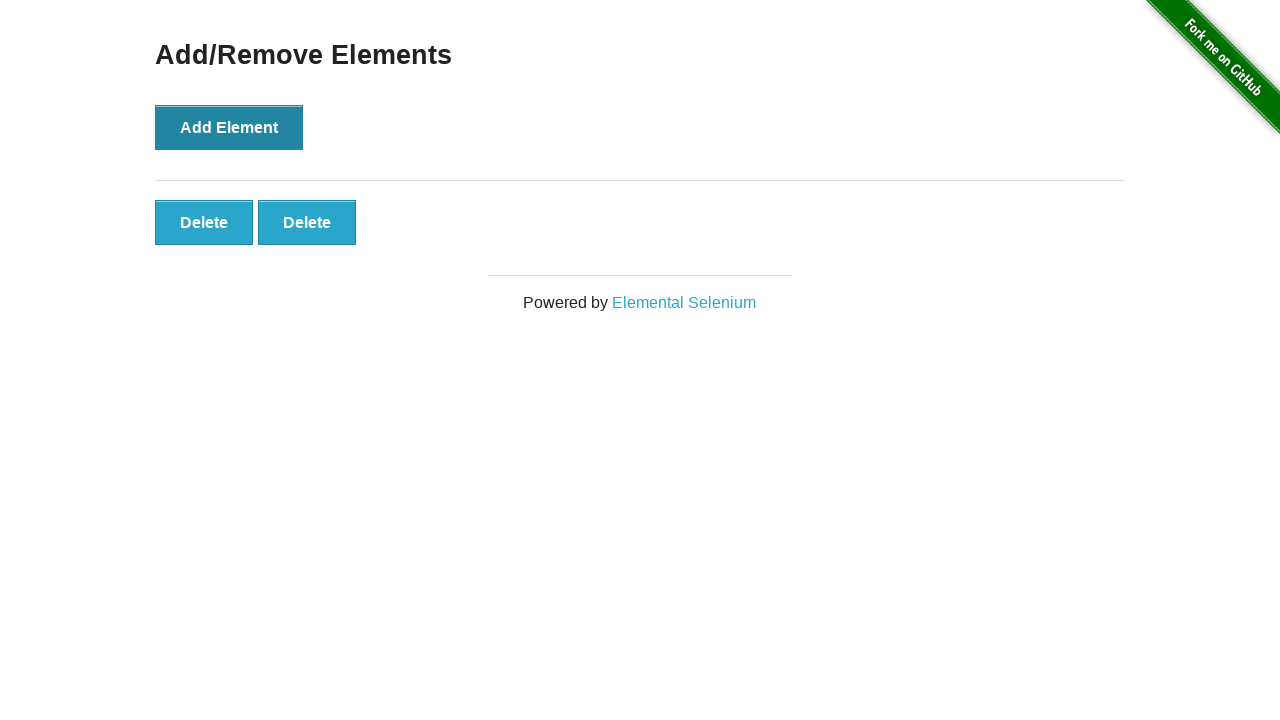

Clicked Add Element button (button 3 of 20) at (229, 127) on #content div button
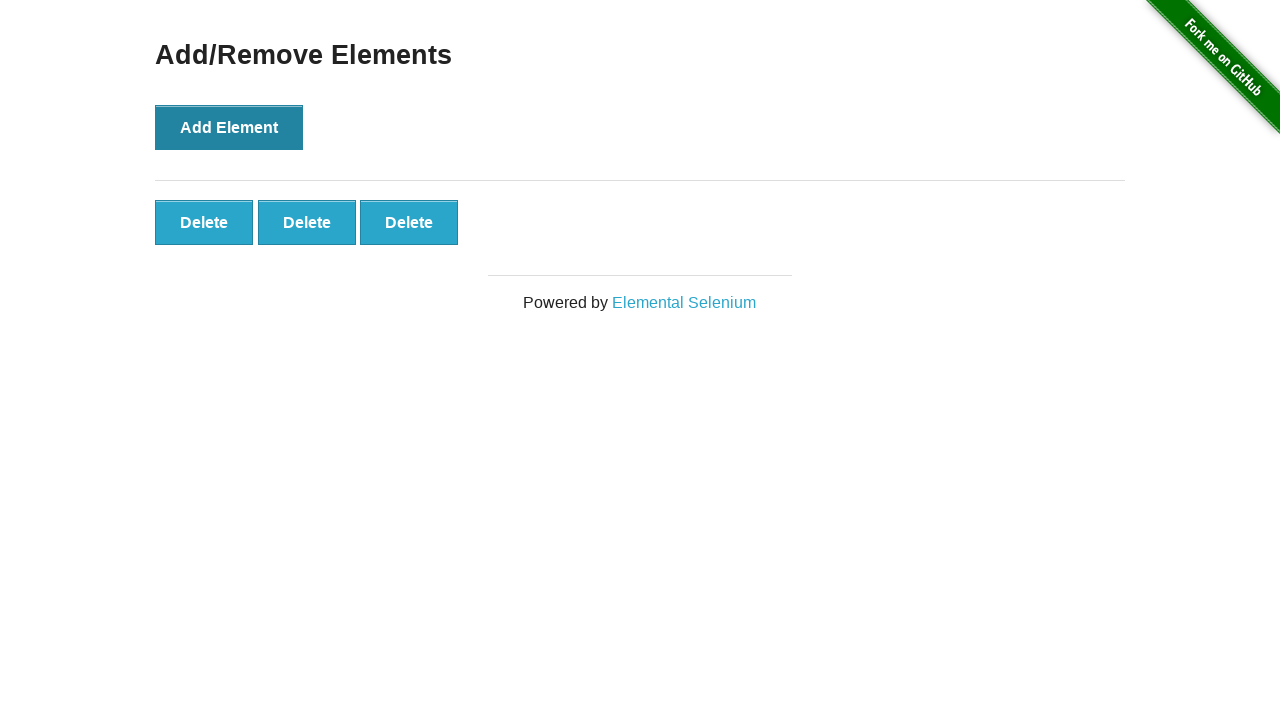

Clicked Add Element button (button 4 of 20) at (229, 127) on #content div button
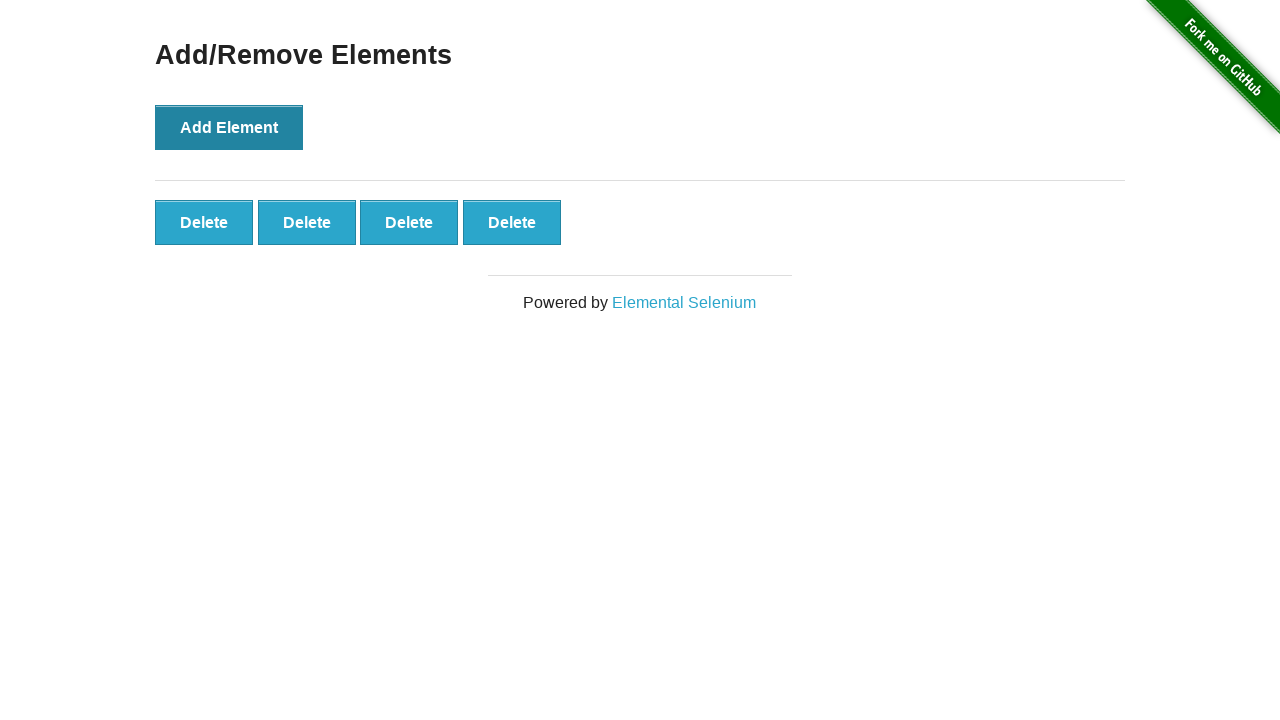

Clicked Add Element button (button 5 of 20) at (229, 127) on #content div button
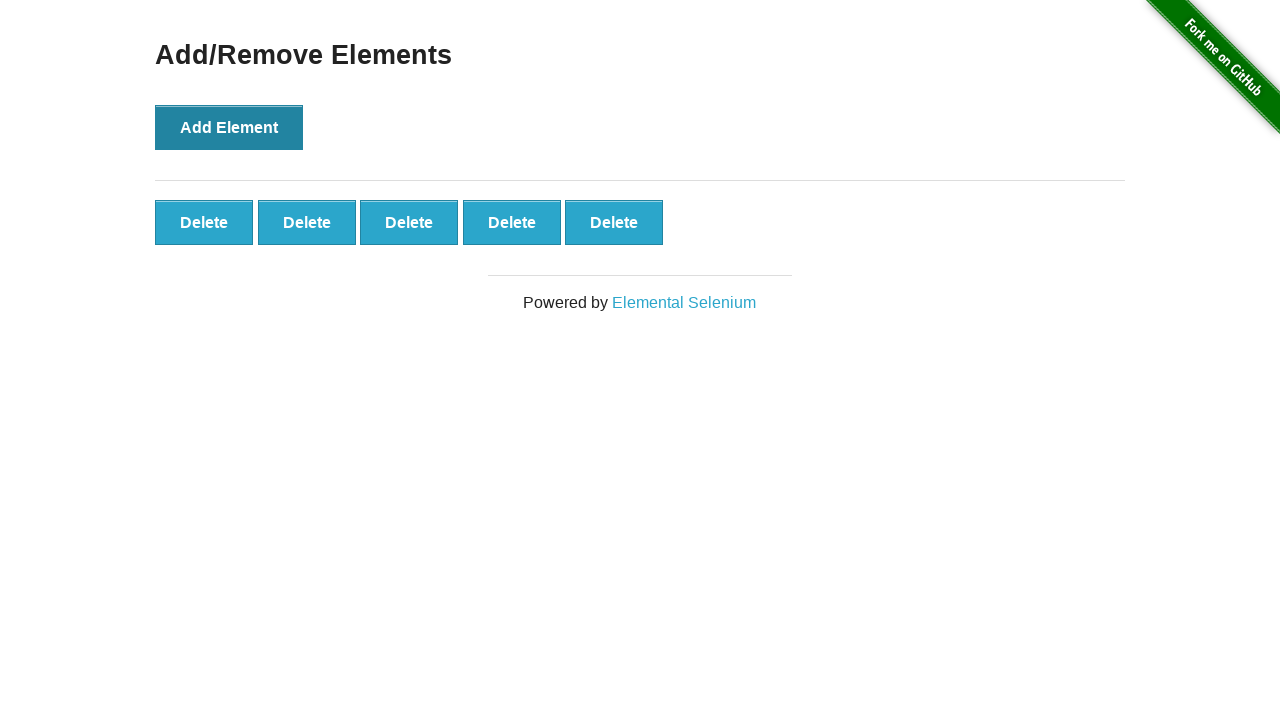

Clicked Add Element button (button 6 of 20) at (229, 127) on #content div button
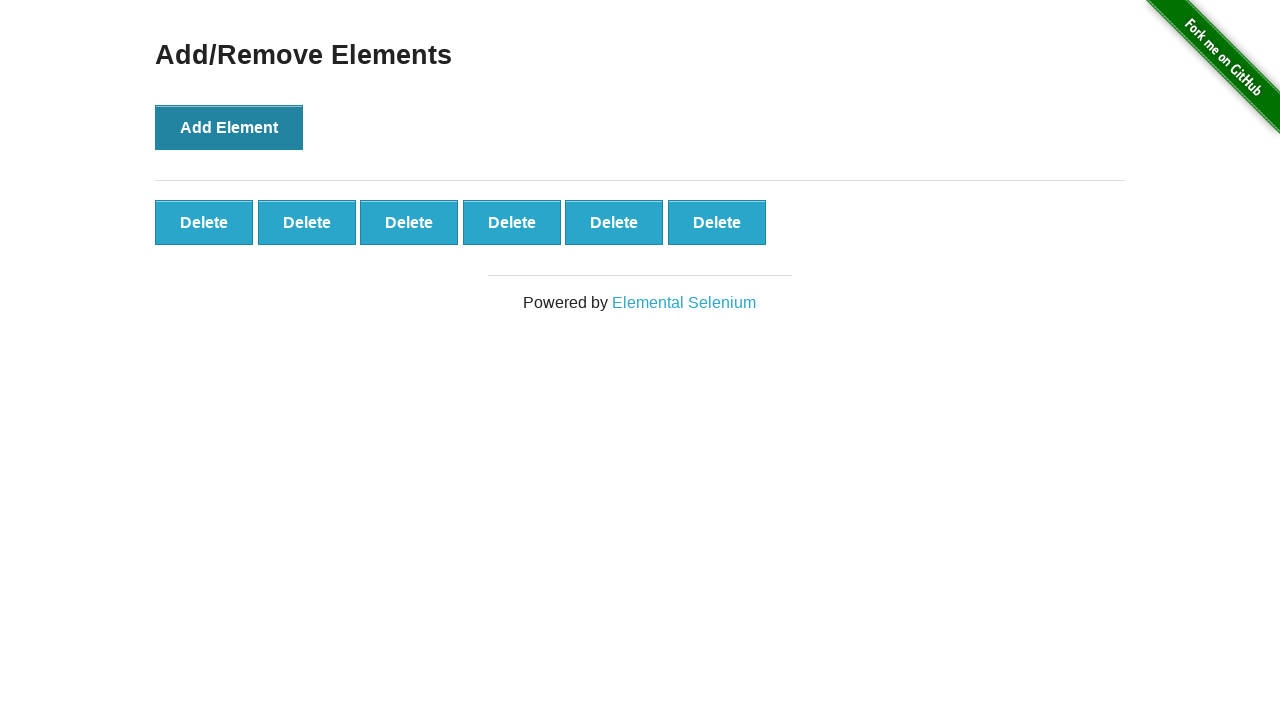

Clicked Add Element button (button 7 of 20) at (229, 127) on #content div button
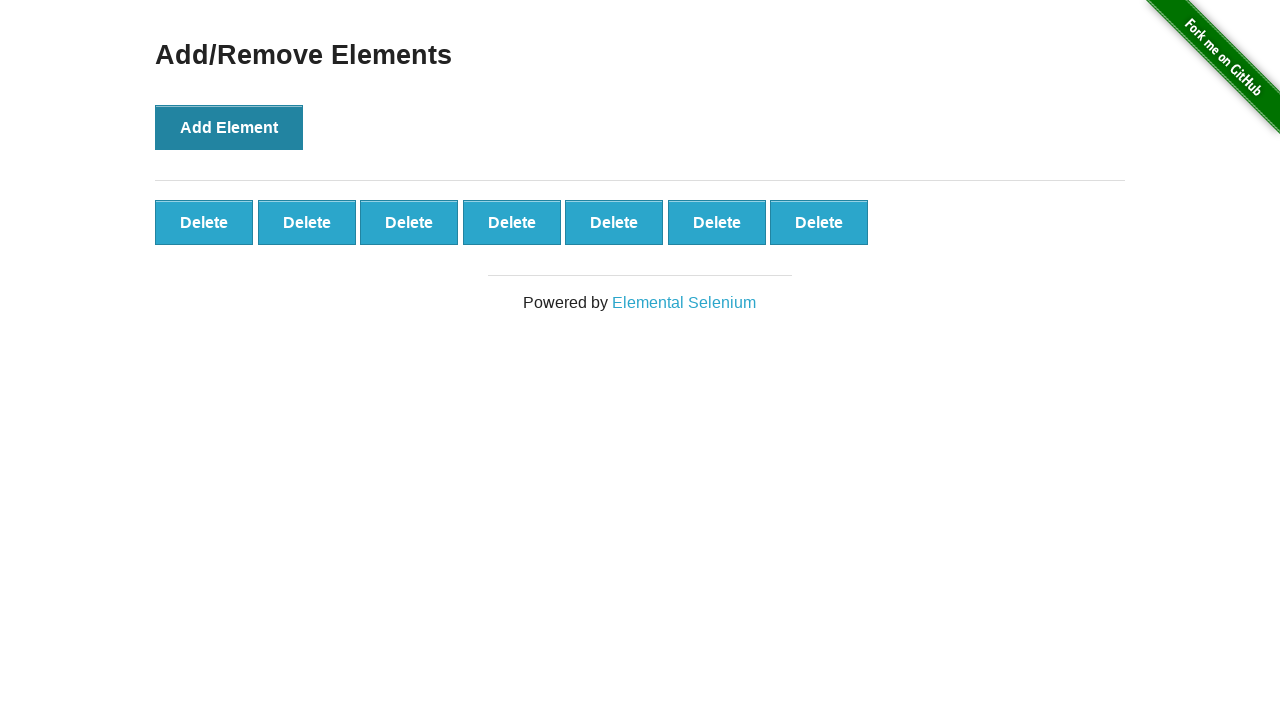

Clicked Add Element button (button 8 of 20) at (229, 127) on #content div button
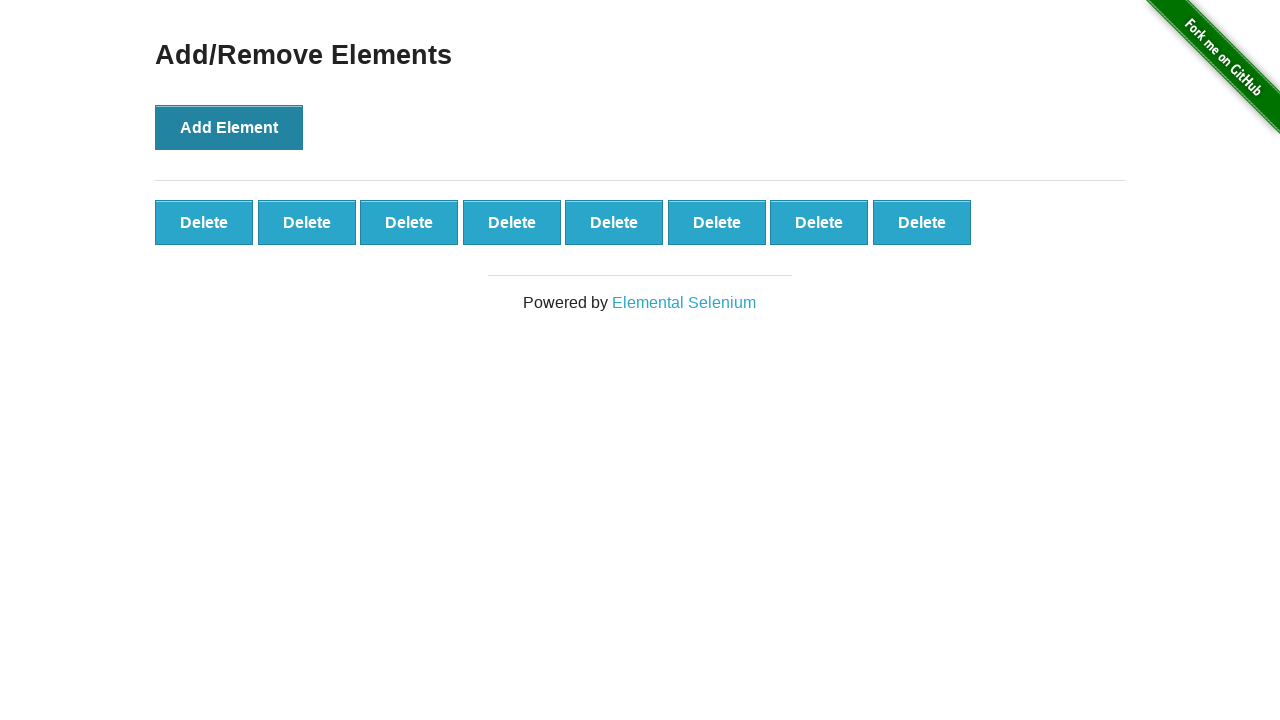

Clicked Add Element button (button 9 of 20) at (229, 127) on #content div button
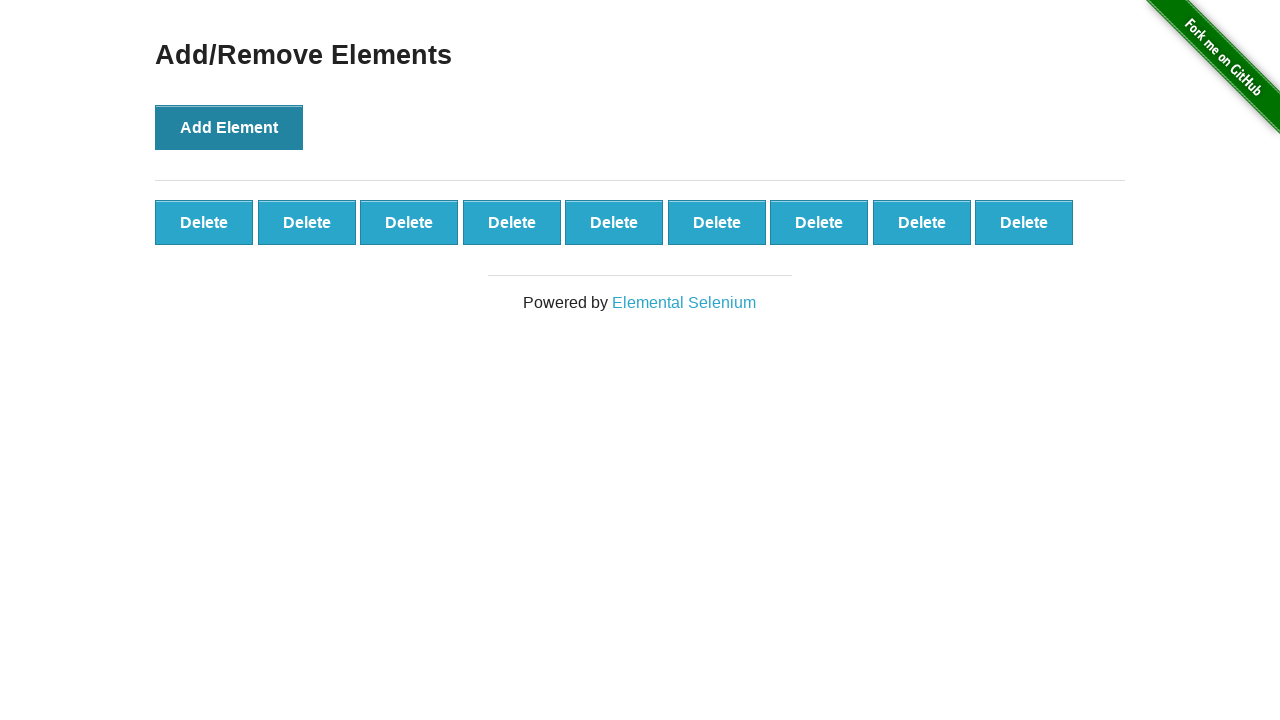

Clicked Add Element button (button 10 of 20) at (229, 127) on #content div button
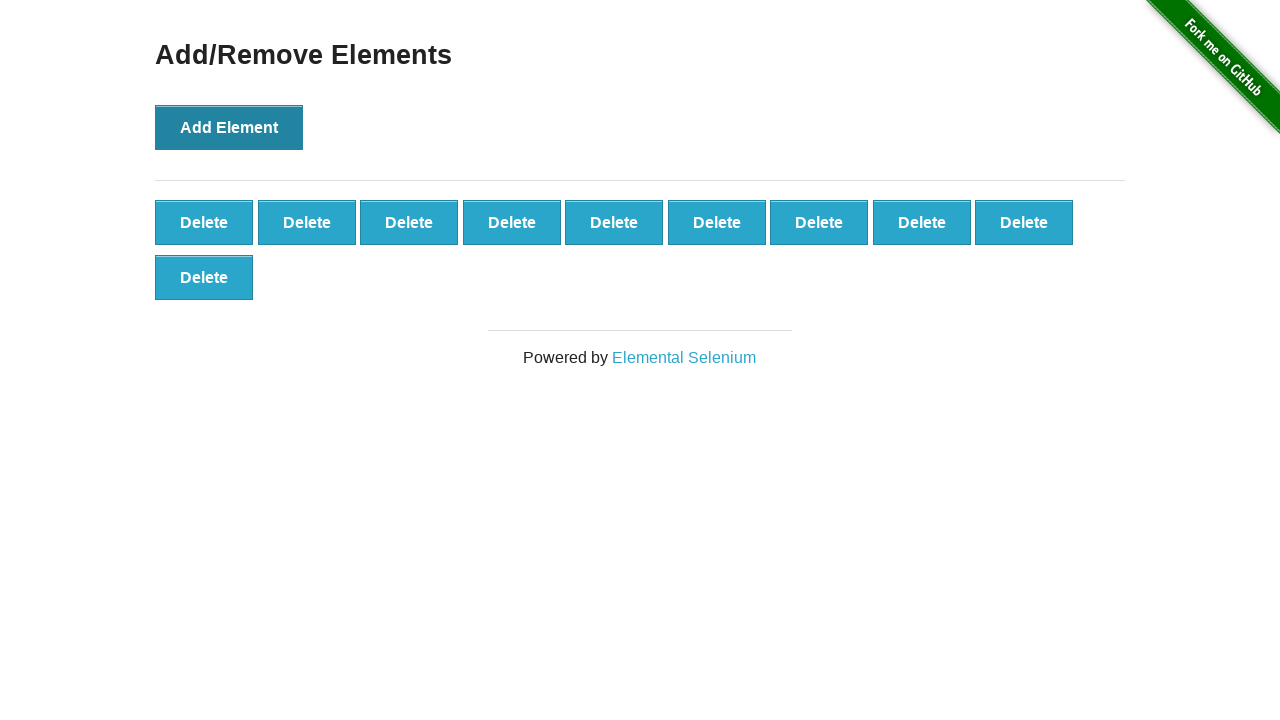

Clicked Add Element button (button 11 of 20) at (229, 127) on #content div button
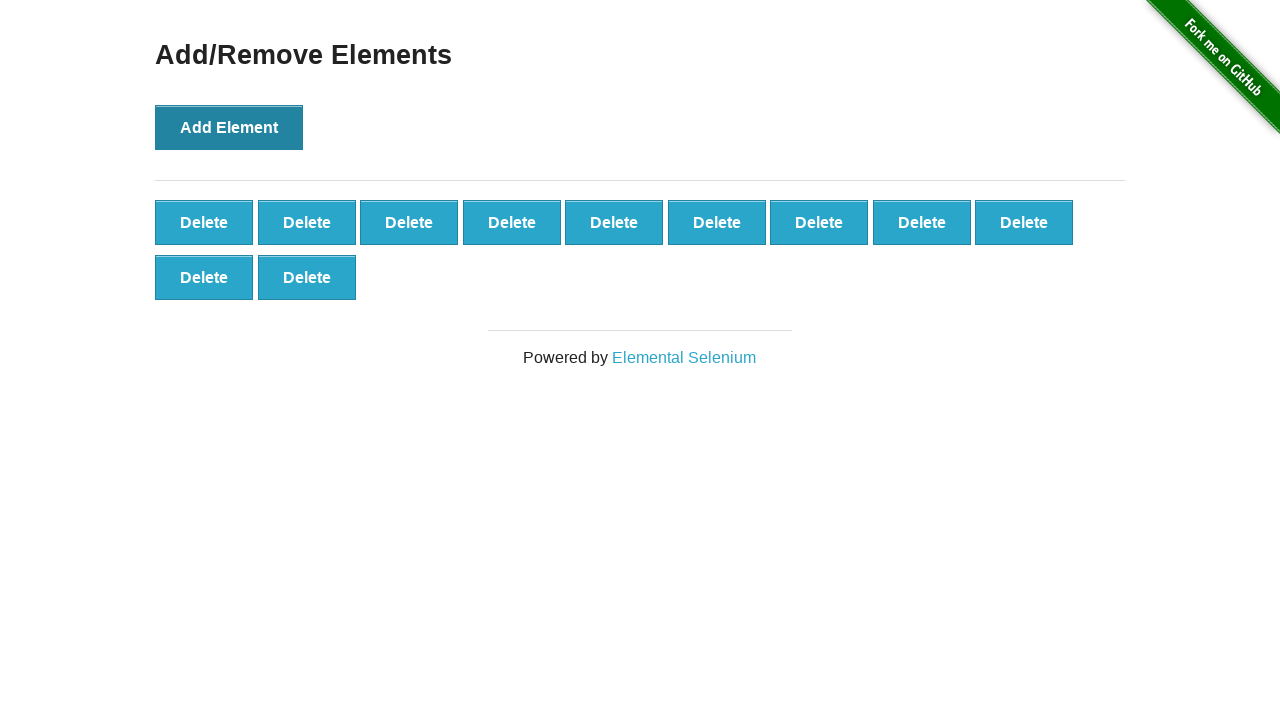

Clicked Add Element button (button 12 of 20) at (229, 127) on #content div button
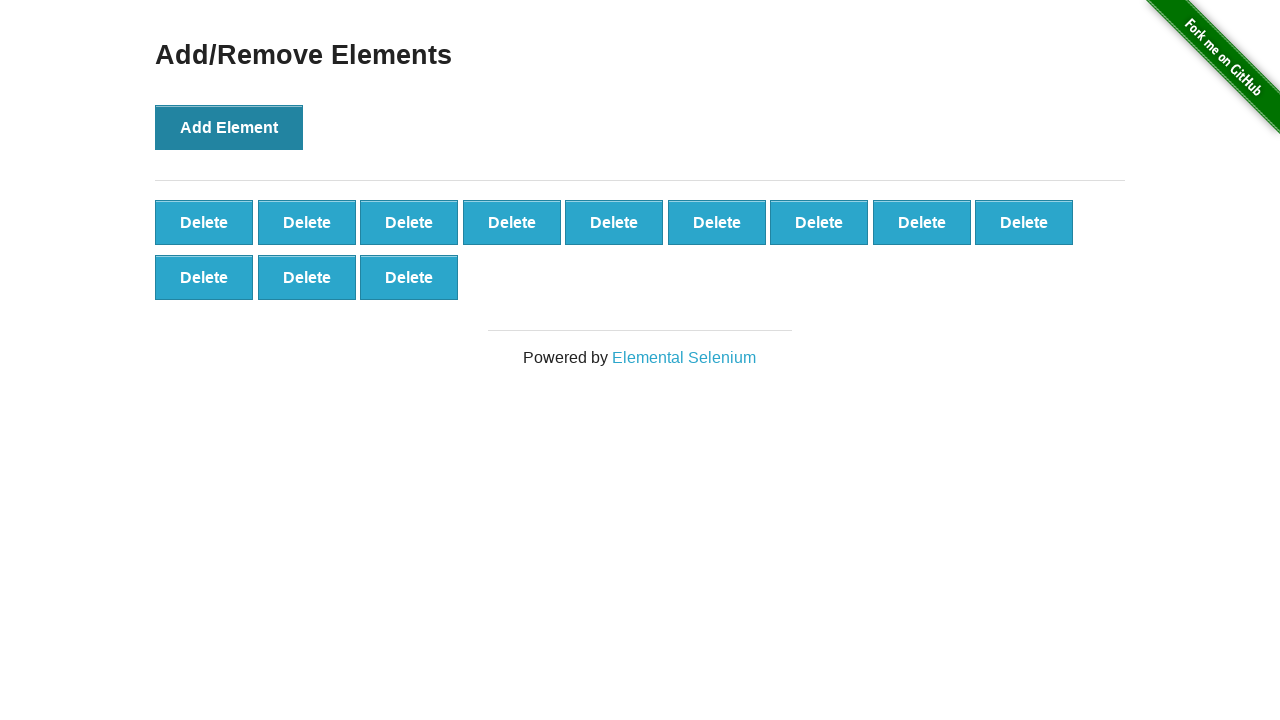

Clicked Add Element button (button 13 of 20) at (229, 127) on #content div button
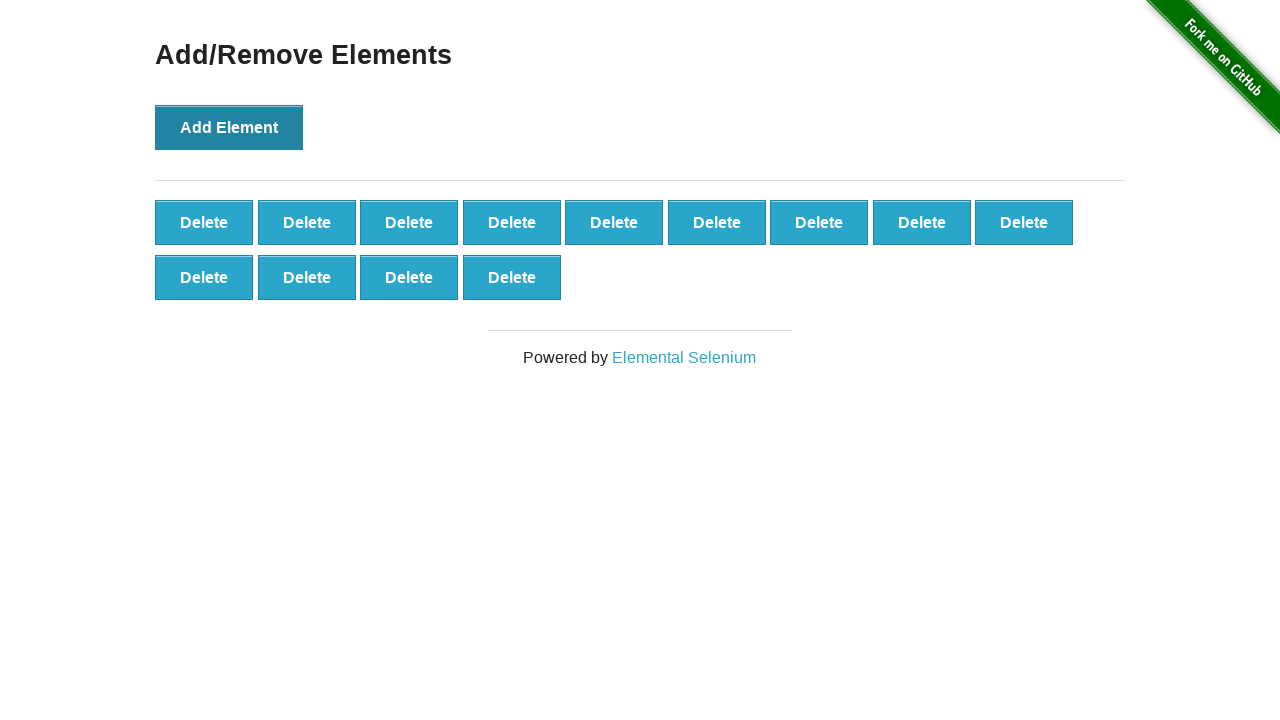

Clicked Add Element button (button 14 of 20) at (229, 127) on #content div button
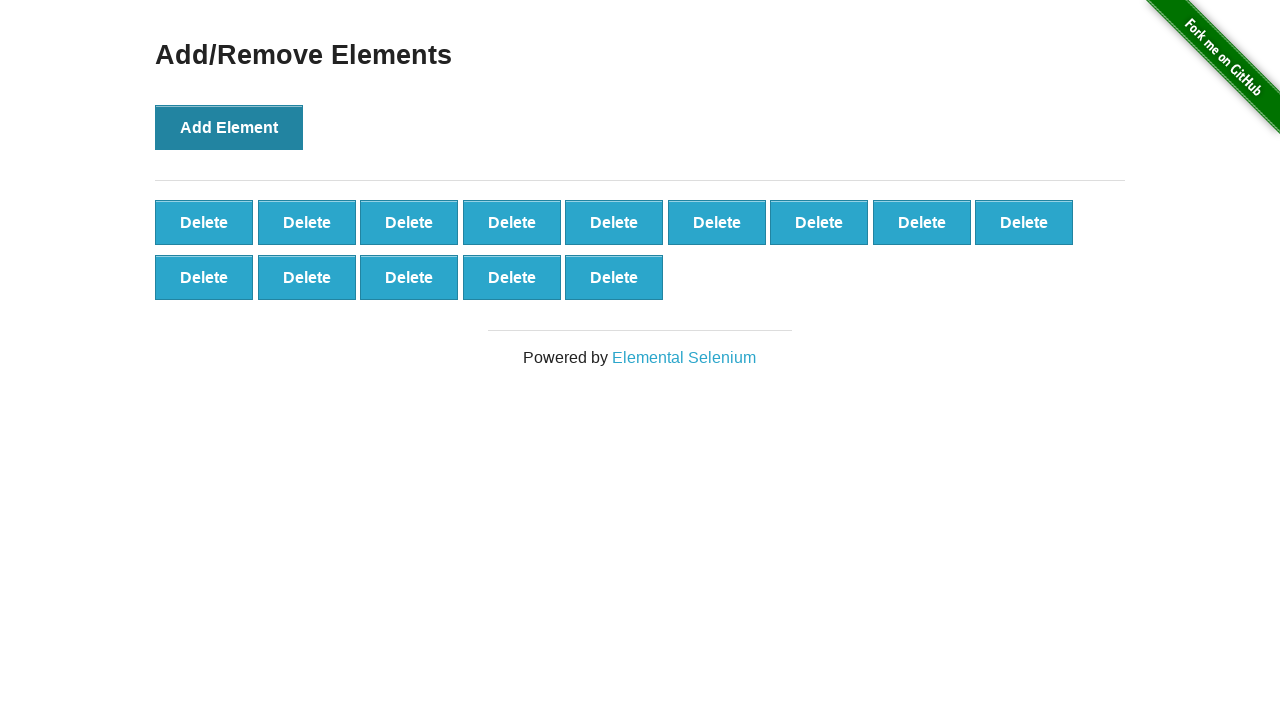

Clicked Add Element button (button 15 of 20) at (229, 127) on #content div button
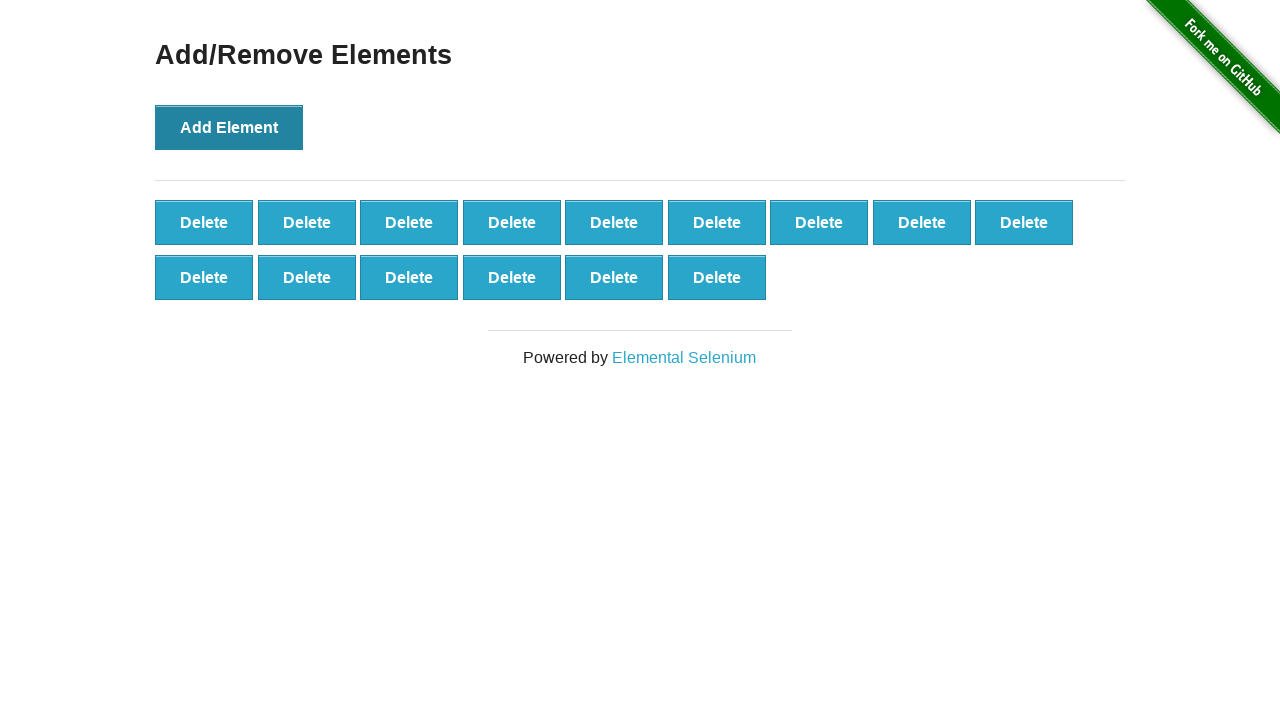

Clicked Add Element button (button 16 of 20) at (229, 127) on #content div button
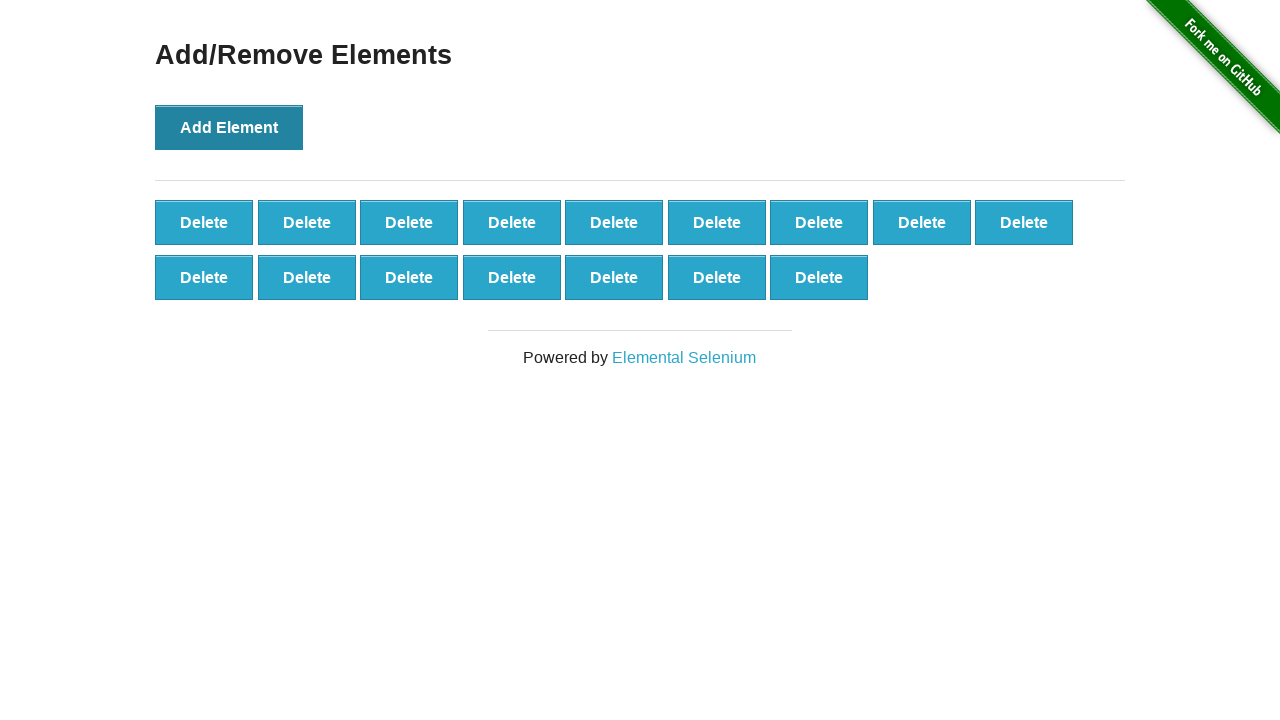

Clicked Add Element button (button 17 of 20) at (229, 127) on #content div button
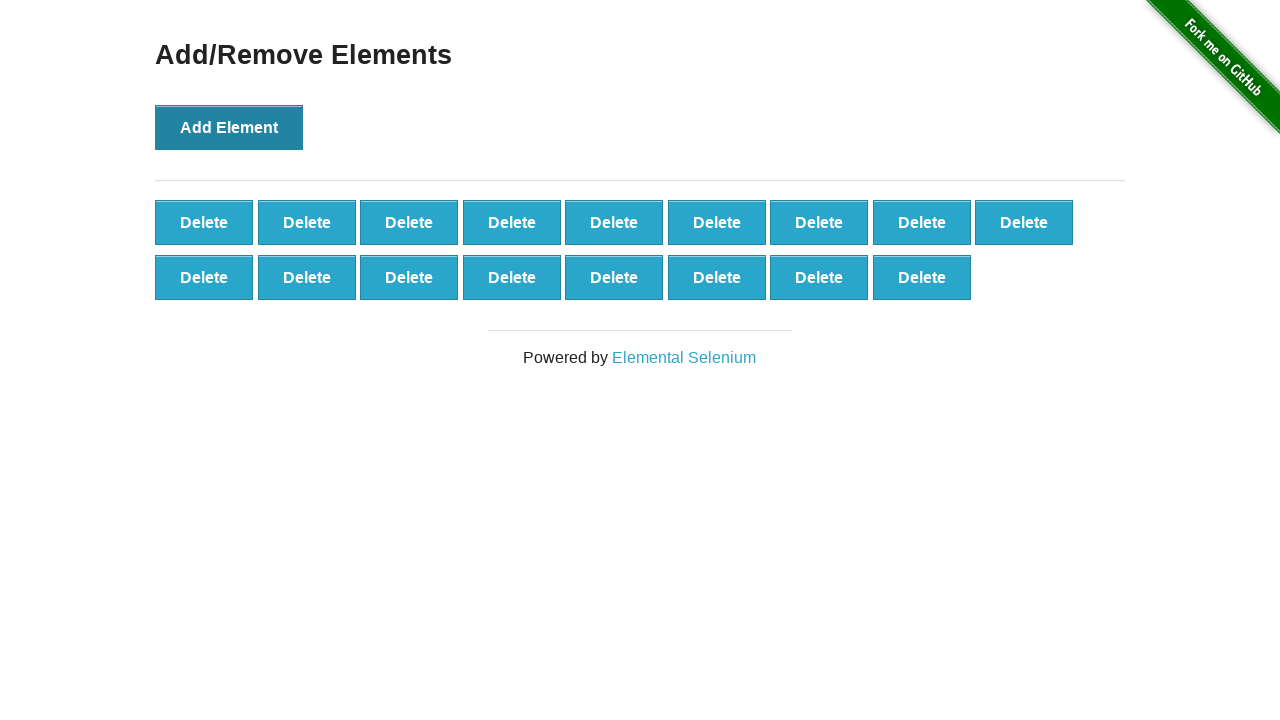

Clicked Add Element button (button 18 of 20) at (229, 127) on #content div button
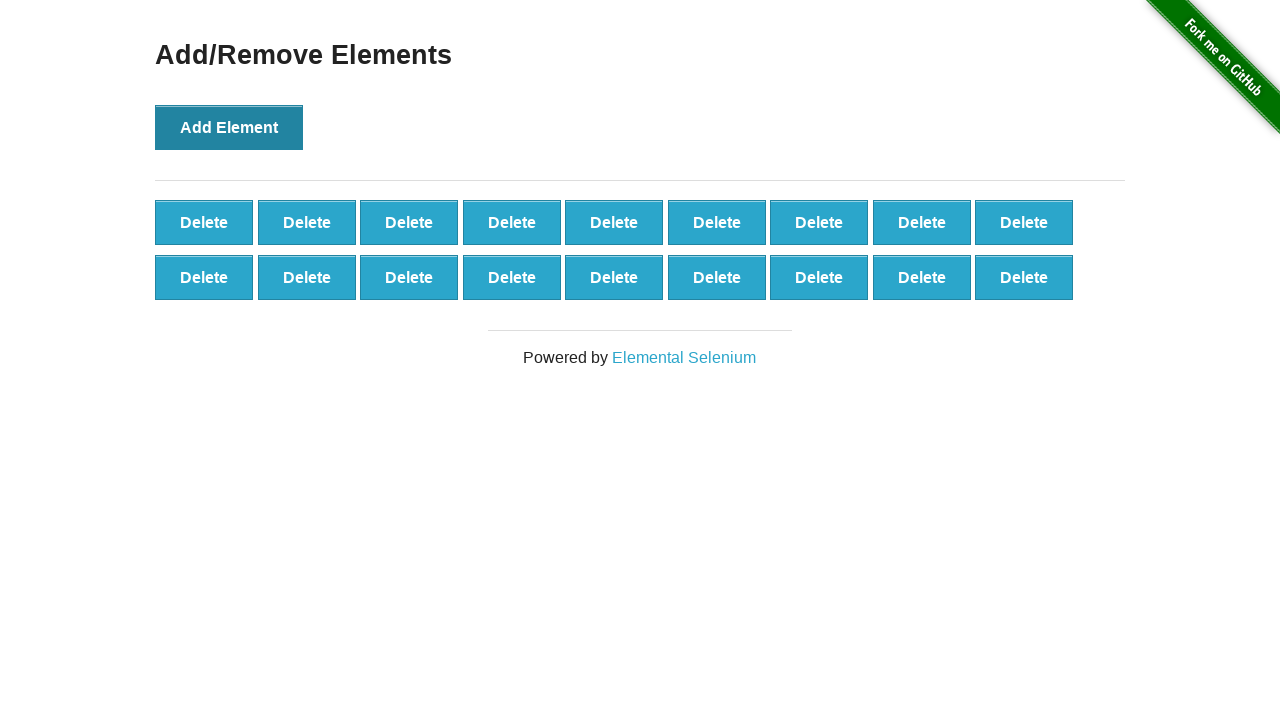

Clicked Add Element button (button 19 of 20) at (229, 127) on #content div button
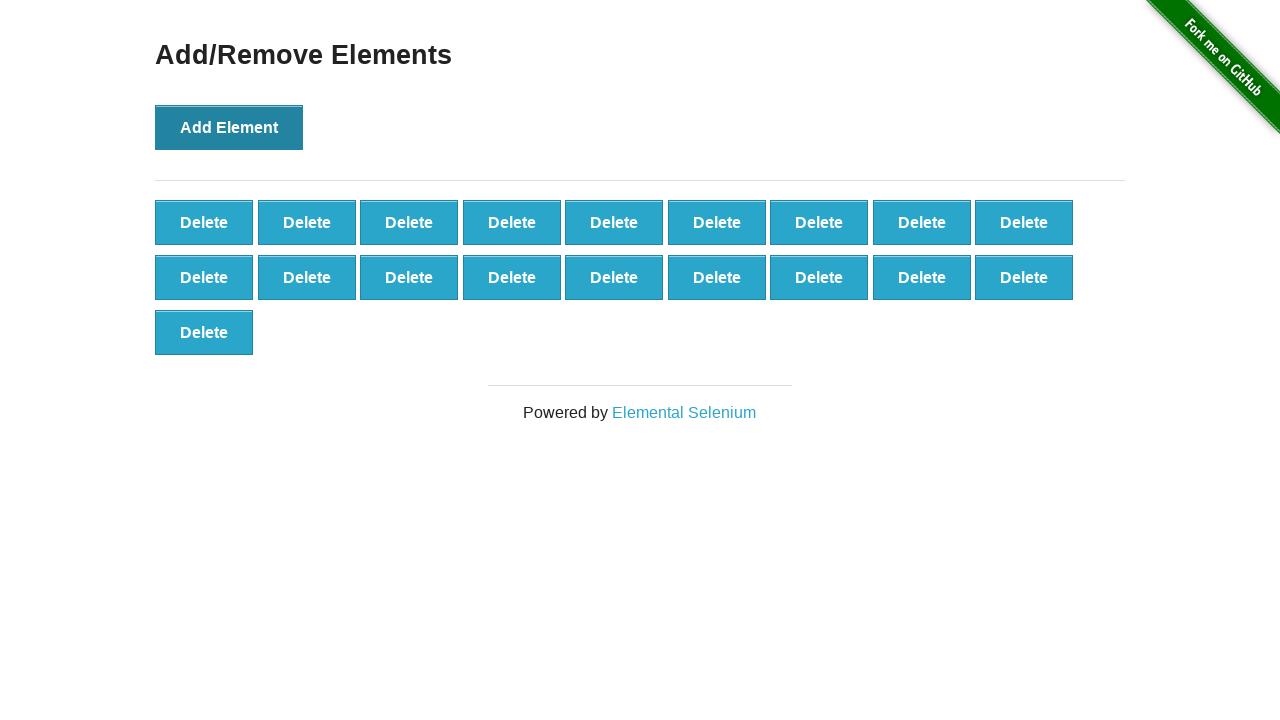

Clicked Add Element button (button 20 of 20) at (229, 127) on #content div button
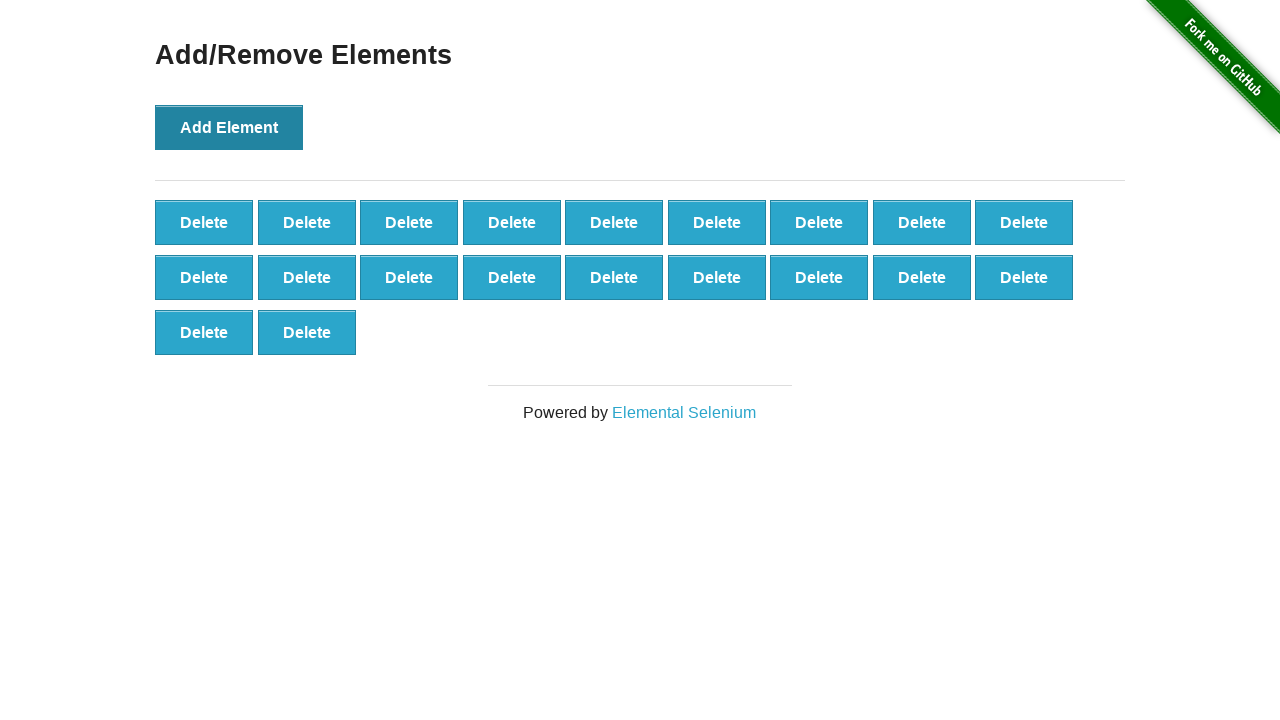

Verified that added buttons are present on the page
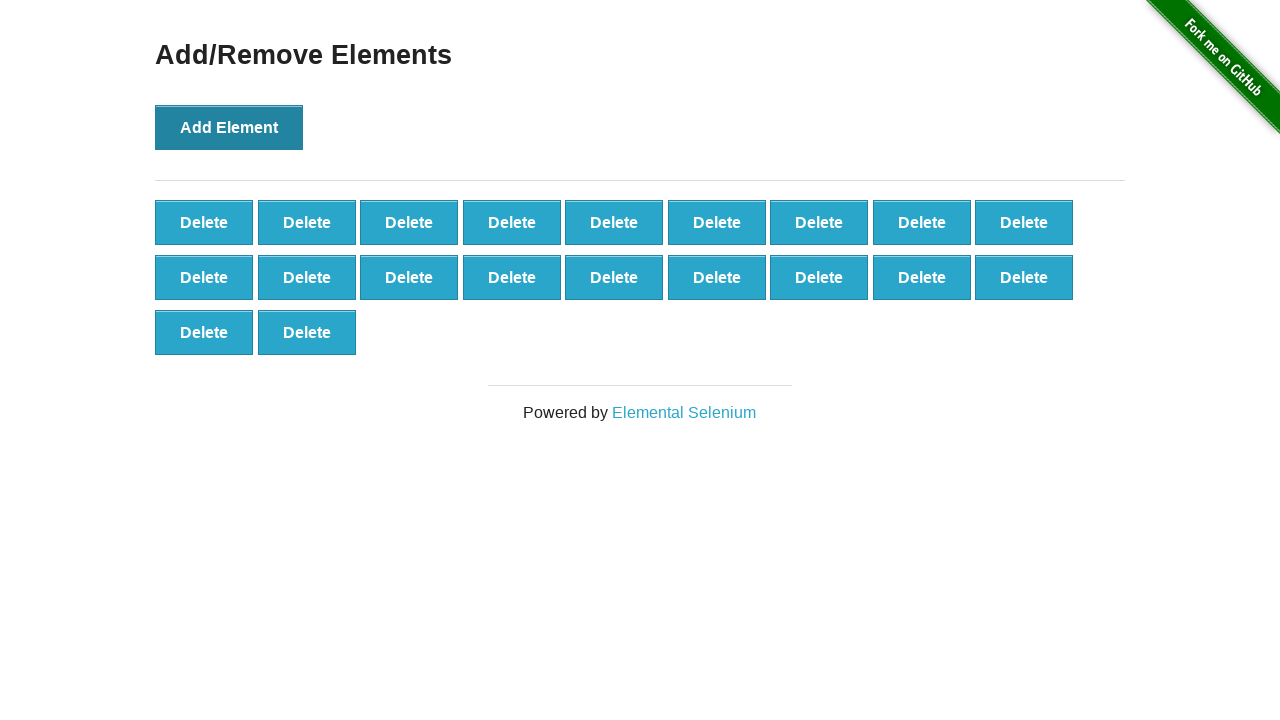

Clicked Delete button (removing button 1 of 20) at (204, 222) on #elements button:first-child
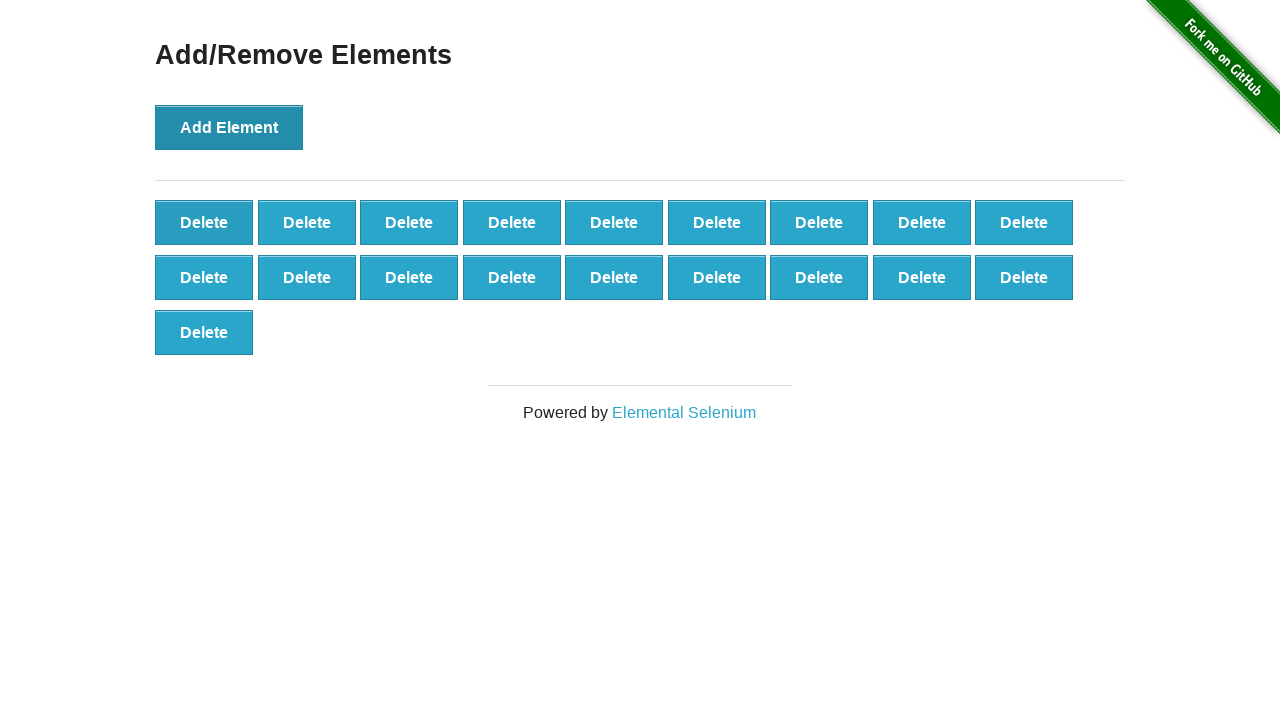

Clicked Delete button (removing button 2 of 20) at (204, 222) on #elements button:first-child
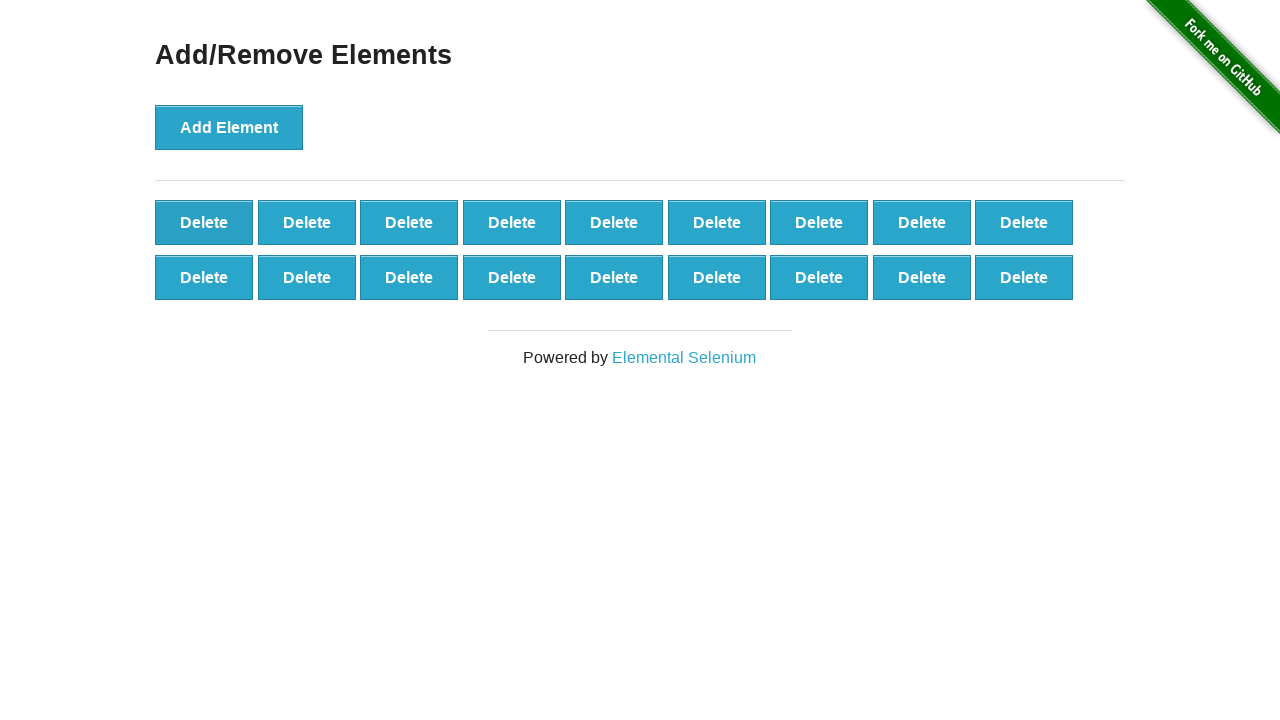

Clicked Delete button (removing button 3 of 20) at (204, 222) on #elements button:first-child
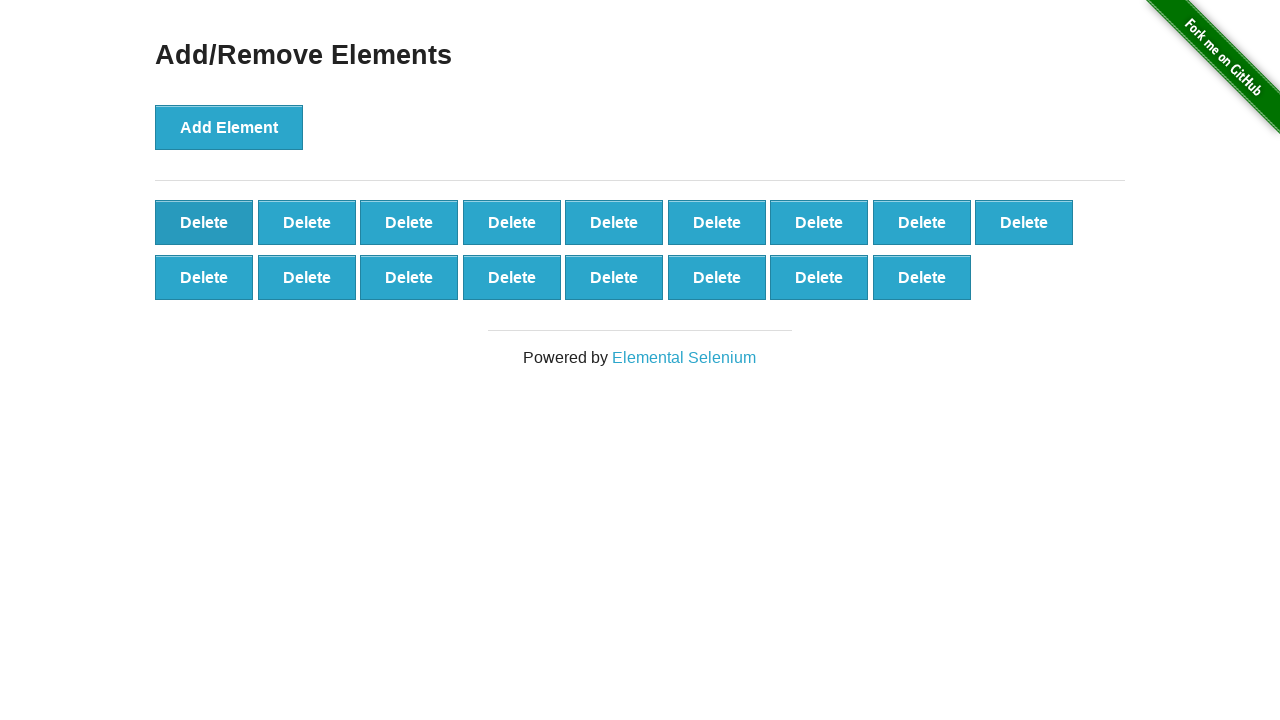

Clicked Delete button (removing button 4 of 20) at (204, 222) on #elements button:first-child
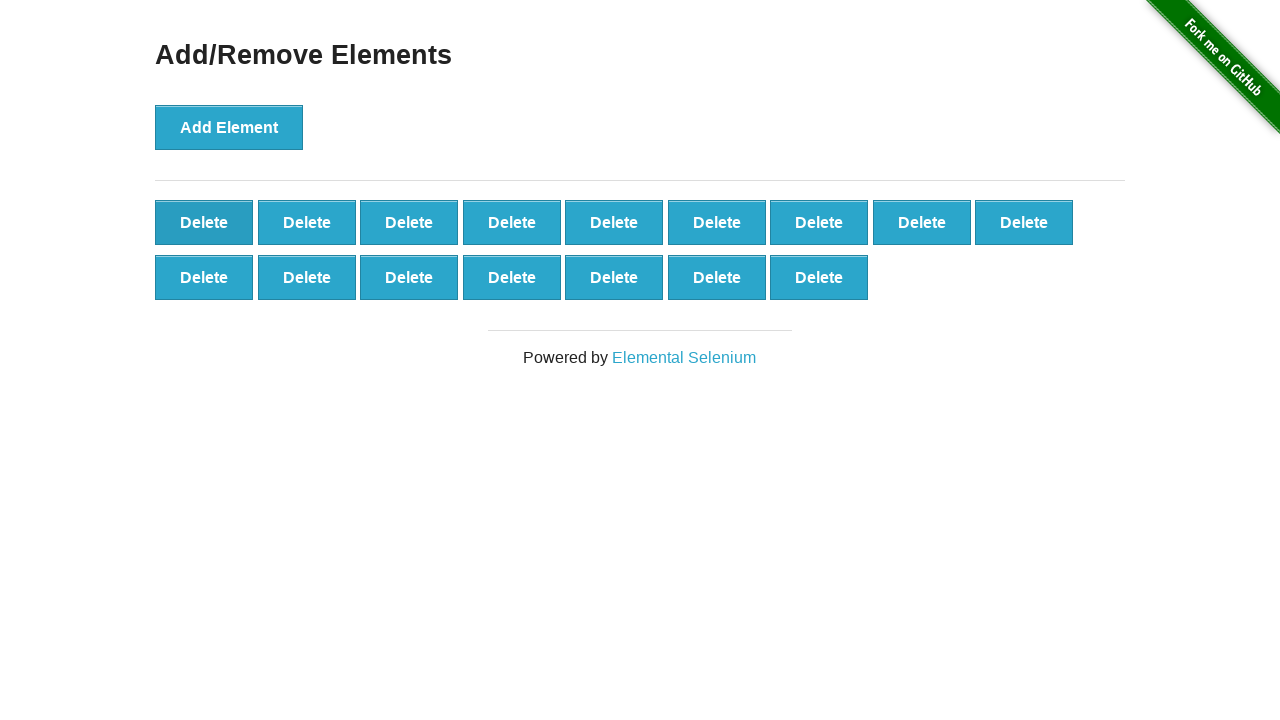

Clicked Delete button (removing button 5 of 20) at (204, 222) on #elements button:first-child
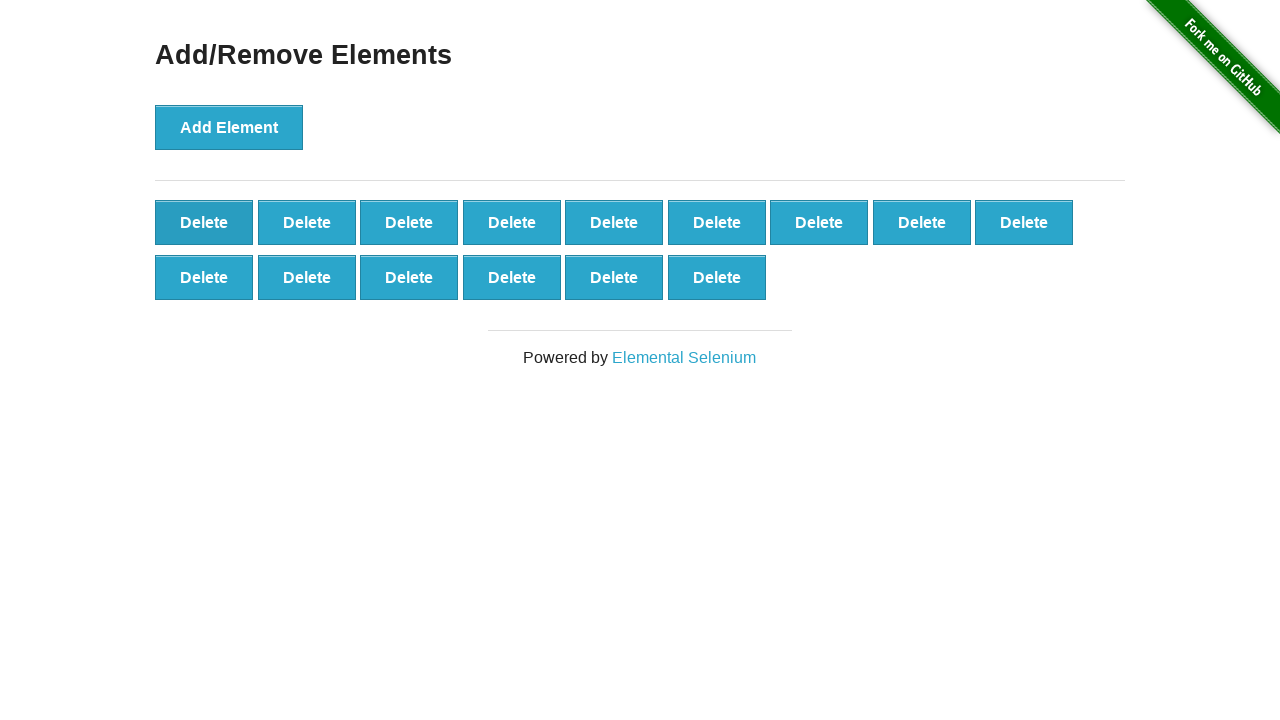

Clicked Delete button (removing button 6 of 20) at (204, 222) on #elements button:first-child
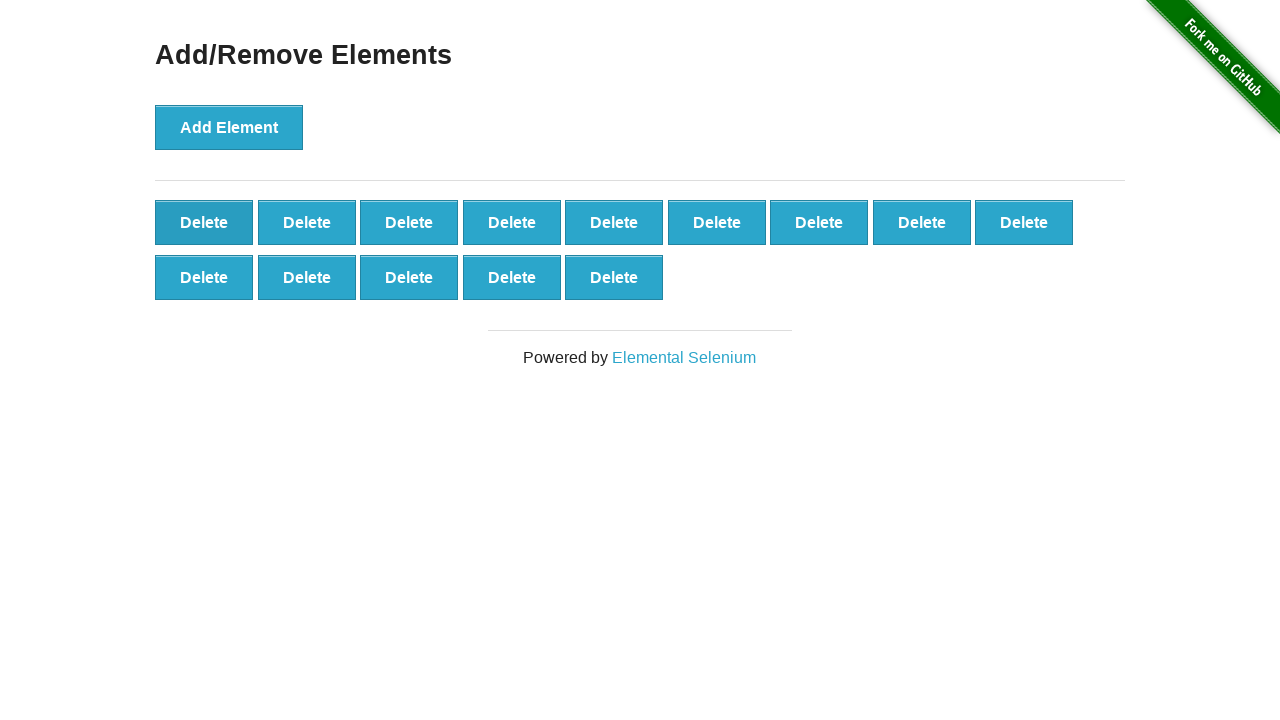

Clicked Delete button (removing button 7 of 20) at (204, 222) on #elements button:first-child
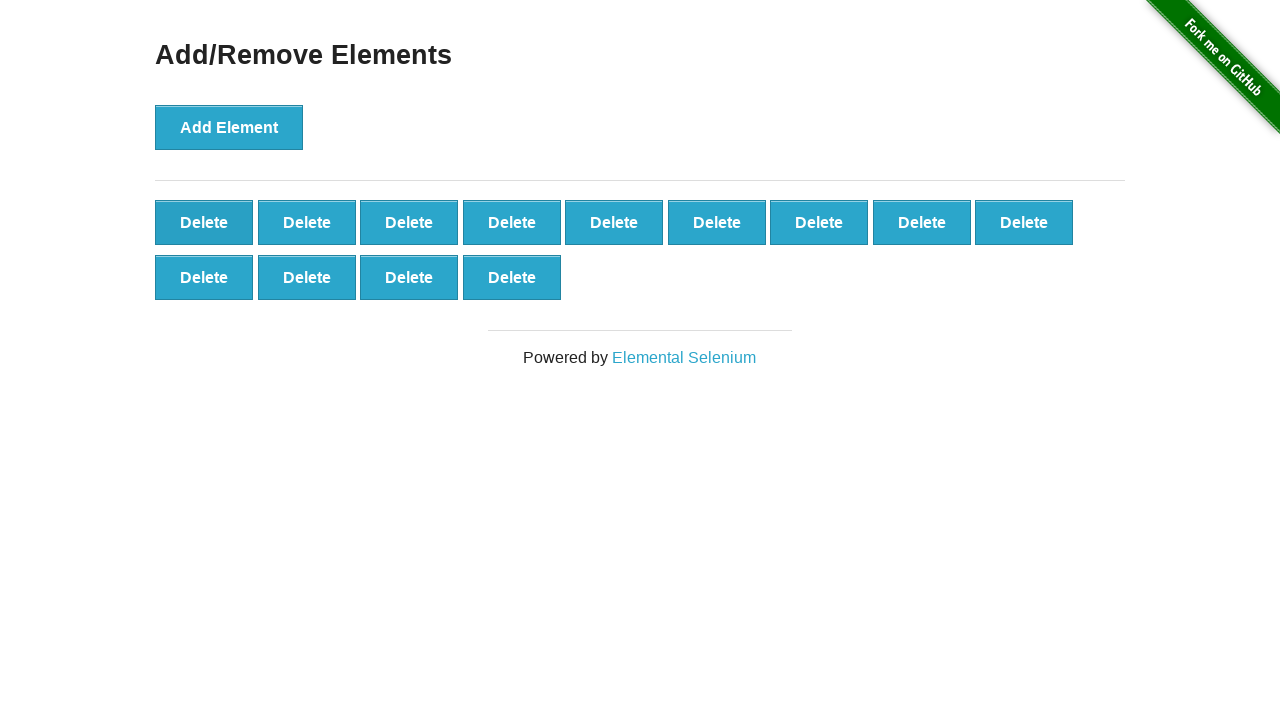

Clicked Delete button (removing button 8 of 20) at (204, 222) on #elements button:first-child
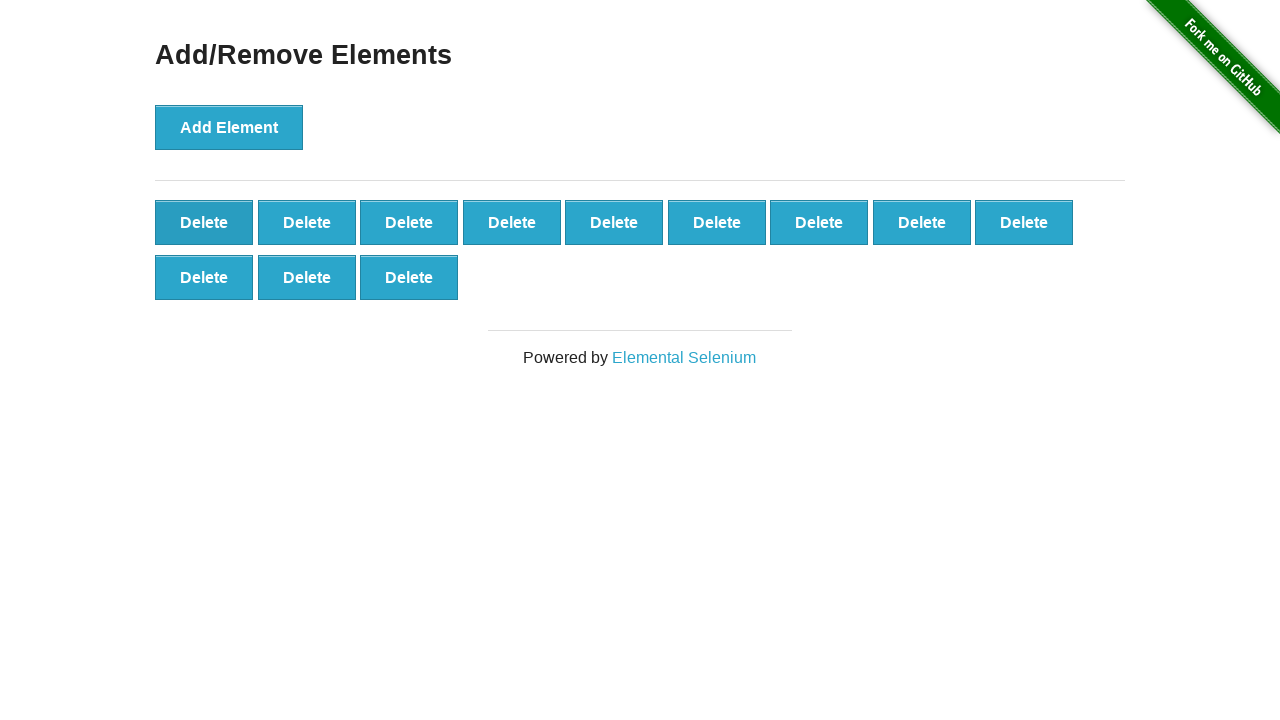

Clicked Delete button (removing button 9 of 20) at (204, 222) on #elements button:first-child
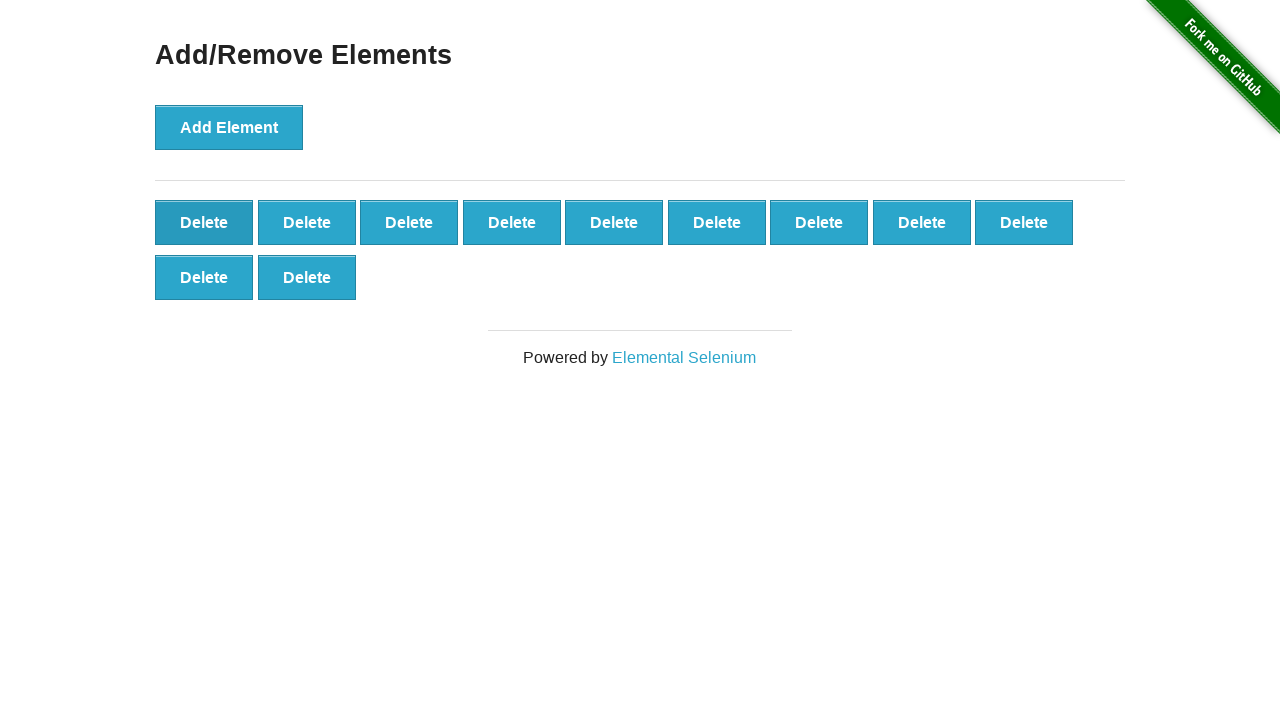

Clicked Delete button (removing button 10 of 20) at (204, 222) on #elements button:first-child
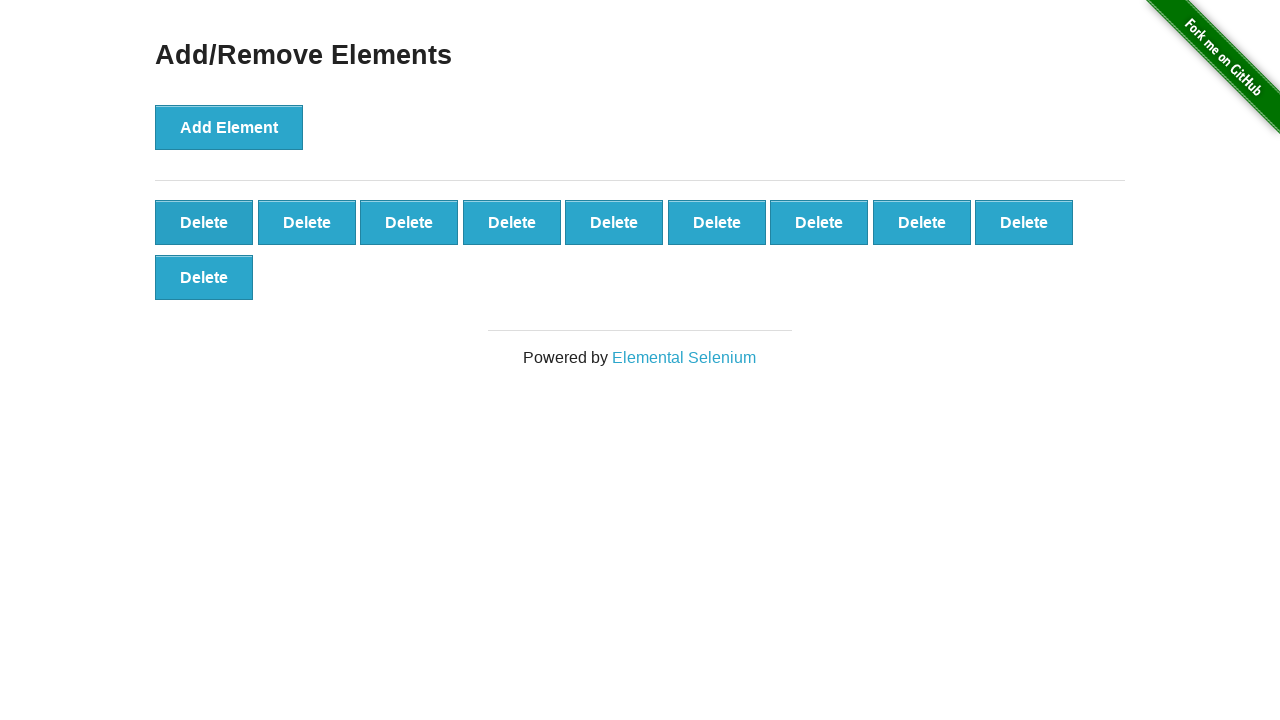

Clicked Delete button (removing button 11 of 20) at (204, 222) on #elements button:first-child
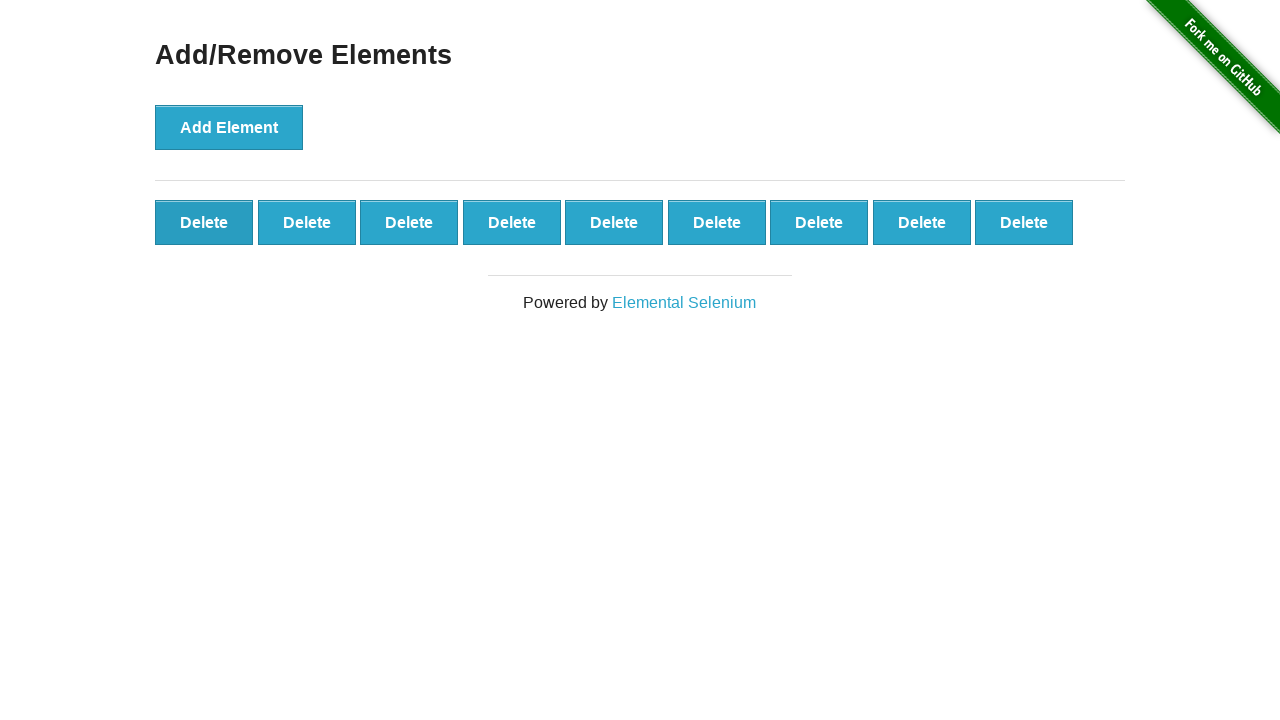

Clicked Delete button (removing button 12 of 20) at (204, 222) on #elements button:first-child
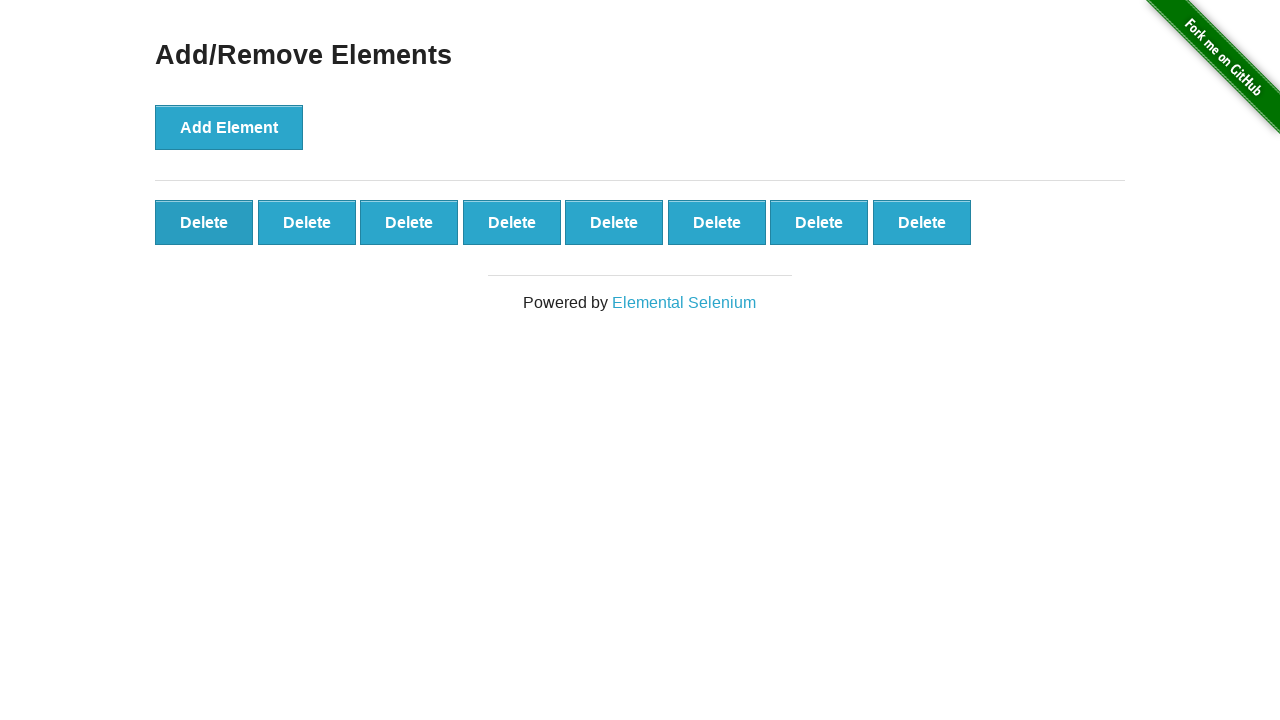

Clicked Delete button (removing button 13 of 20) at (204, 222) on #elements button:first-child
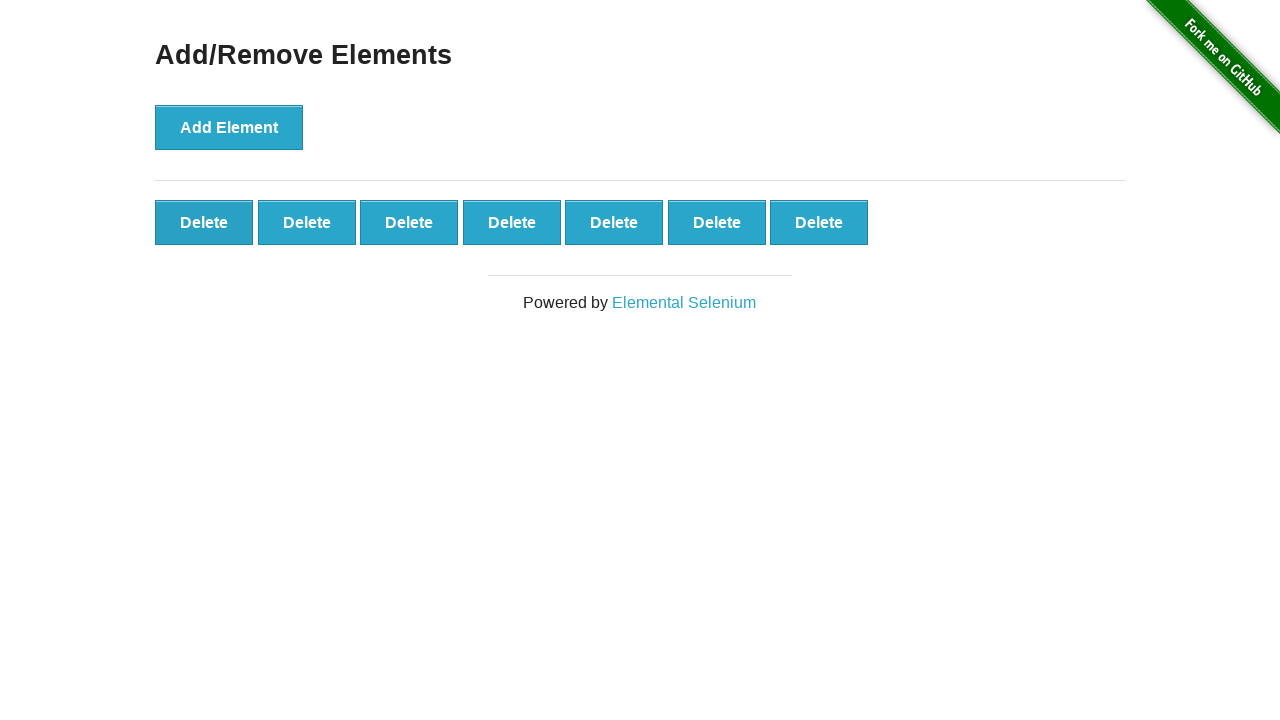

Clicked Delete button (removing button 14 of 20) at (204, 222) on #elements button:first-child
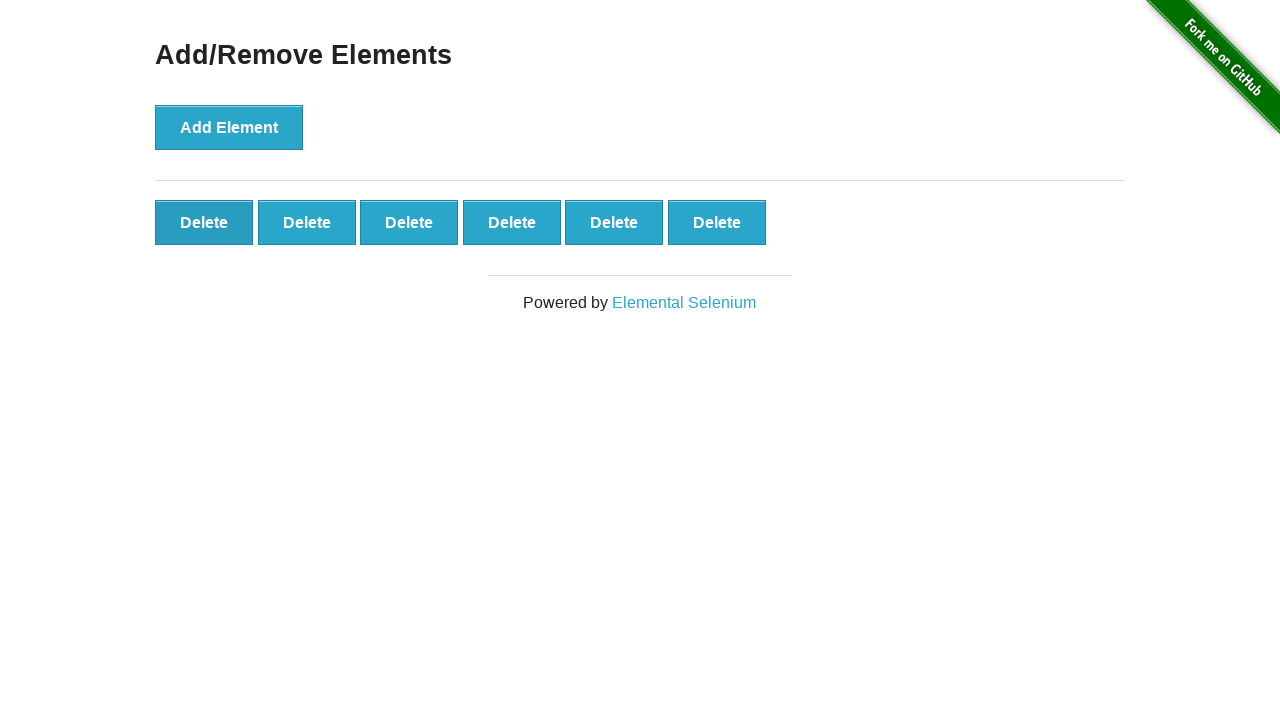

Clicked Delete button (removing button 15 of 20) at (204, 222) on #elements button:first-child
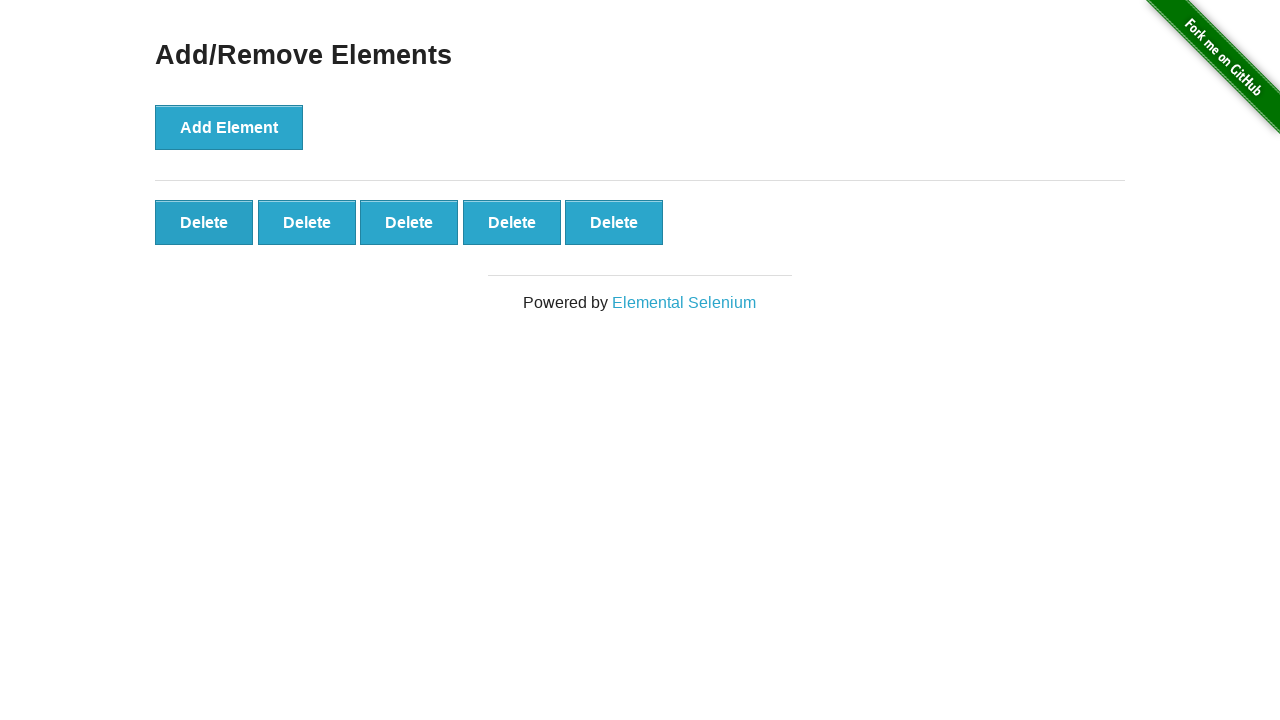

Clicked Delete button (removing button 16 of 20) at (204, 222) on #elements button:first-child
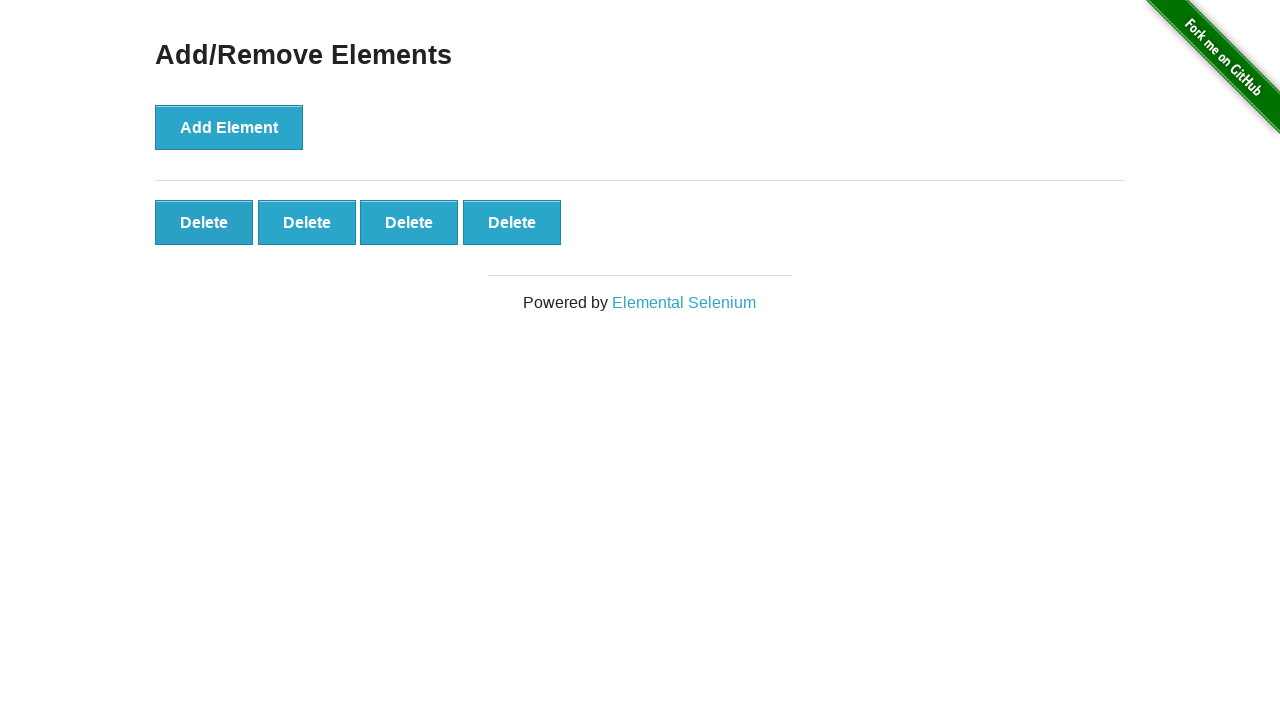

Clicked Delete button (removing button 17 of 20) at (204, 222) on #elements button:first-child
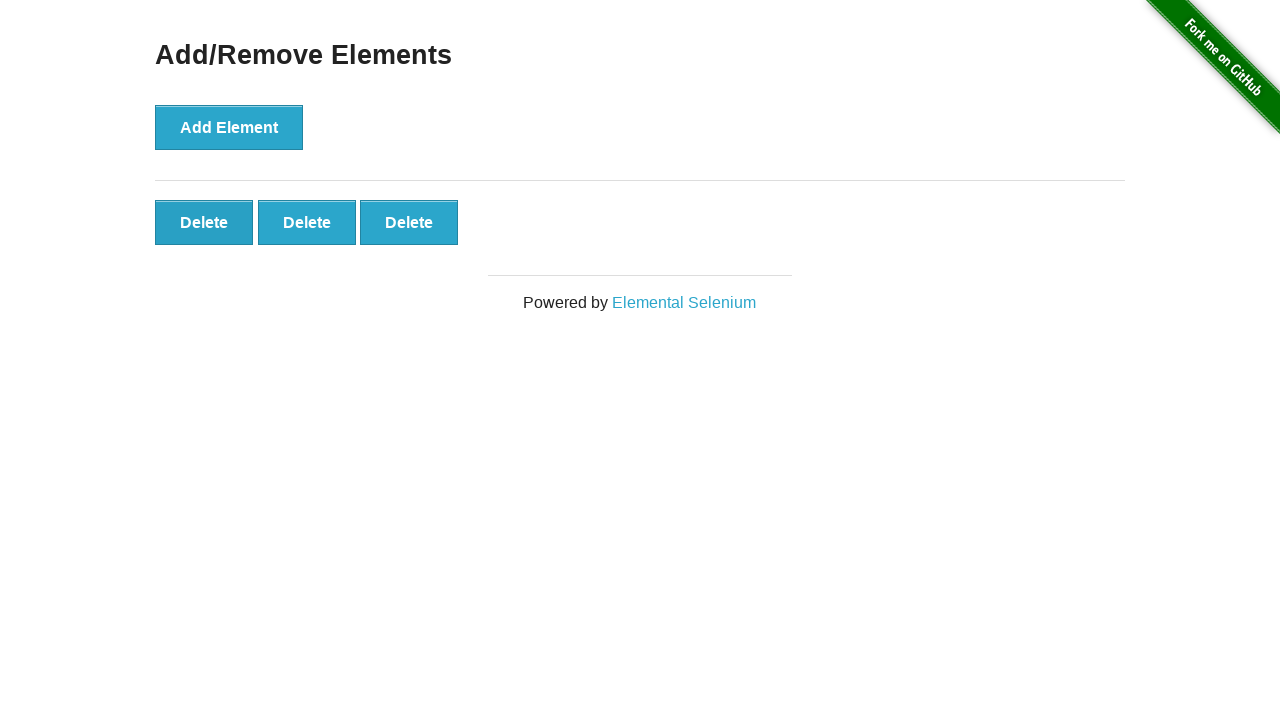

Clicked Delete button (removing button 18 of 20) at (204, 222) on #elements button:first-child
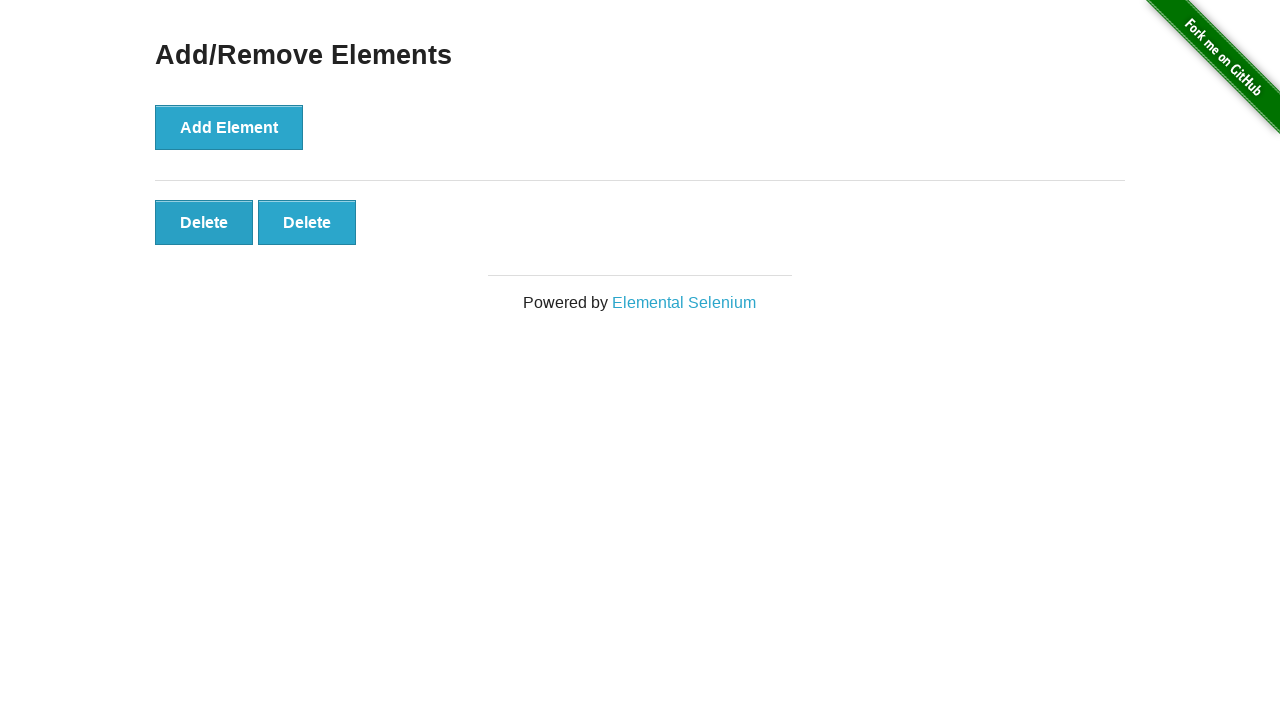

Clicked Delete button (removing button 19 of 20) at (204, 222) on #elements button:first-child
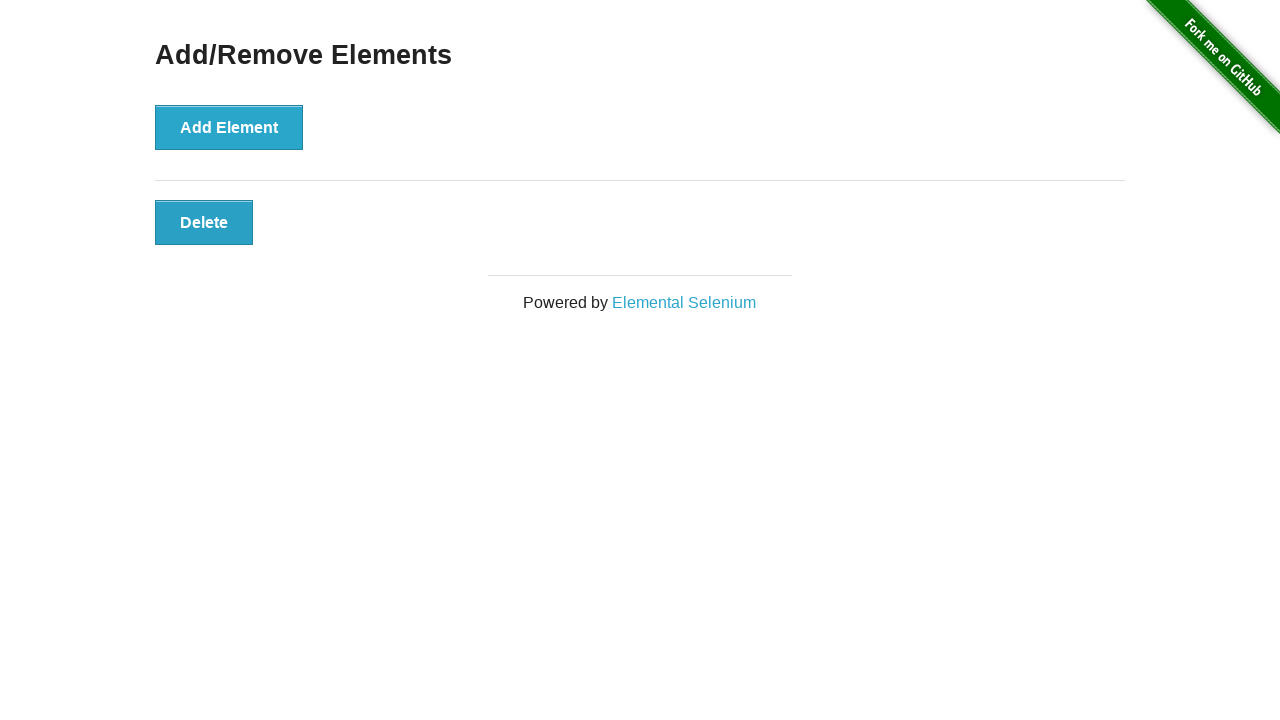

Clicked Delete button (removing button 20 of 20) at (204, 222) on #elements button:first-child
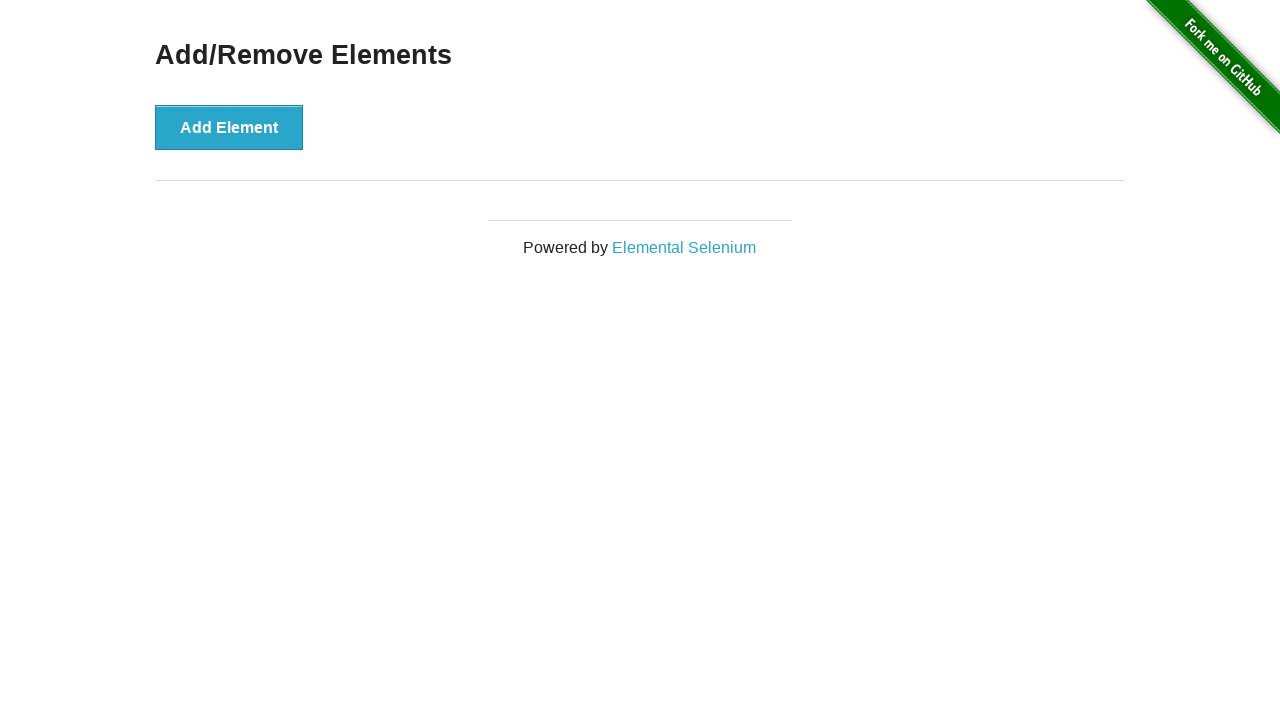

Waited for all buttons to be removed
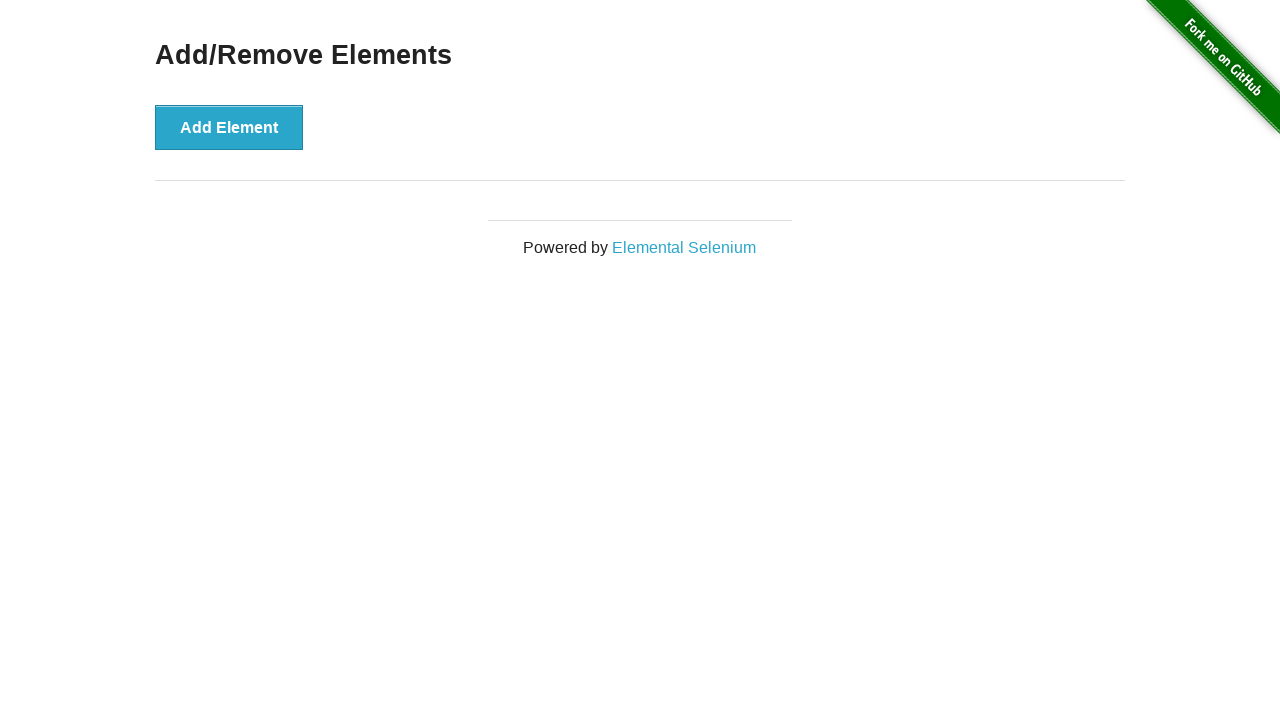

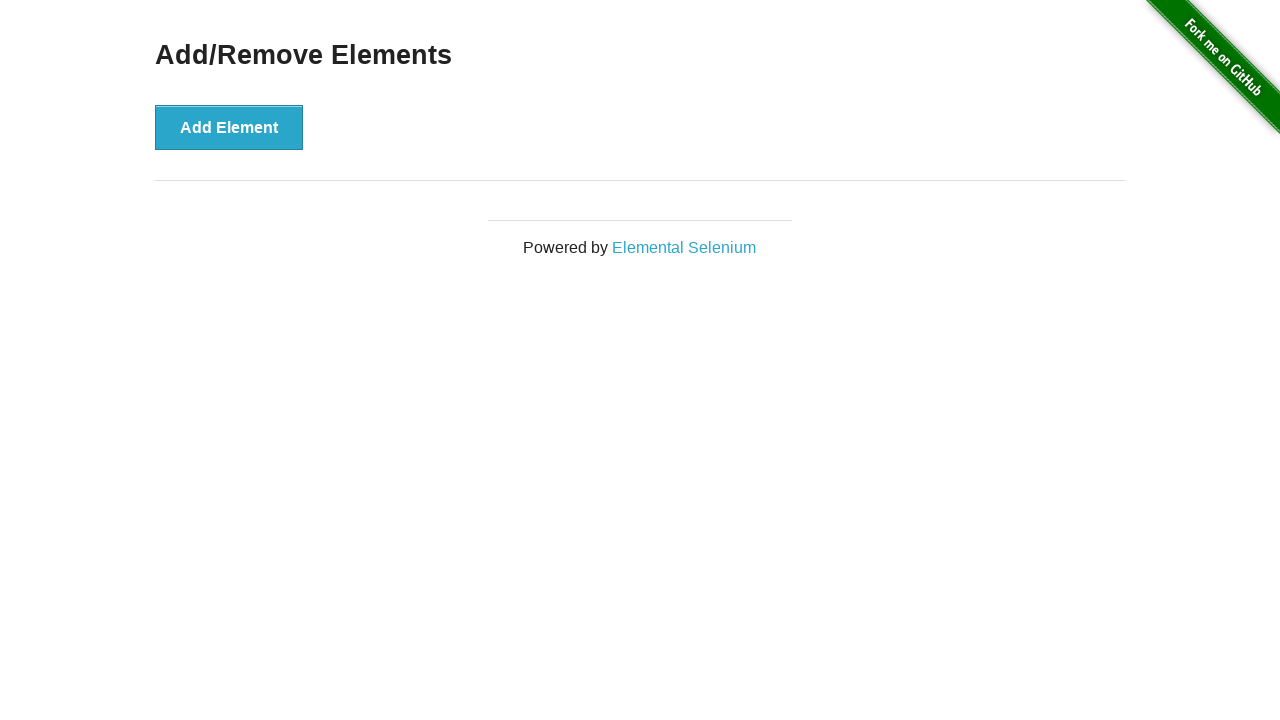